Navigates to Formula 1 drivers standings page and interacts with the results table to verify driver standings are displayed

Starting URL: https://www.formula1.com/en/results/2025/drivers

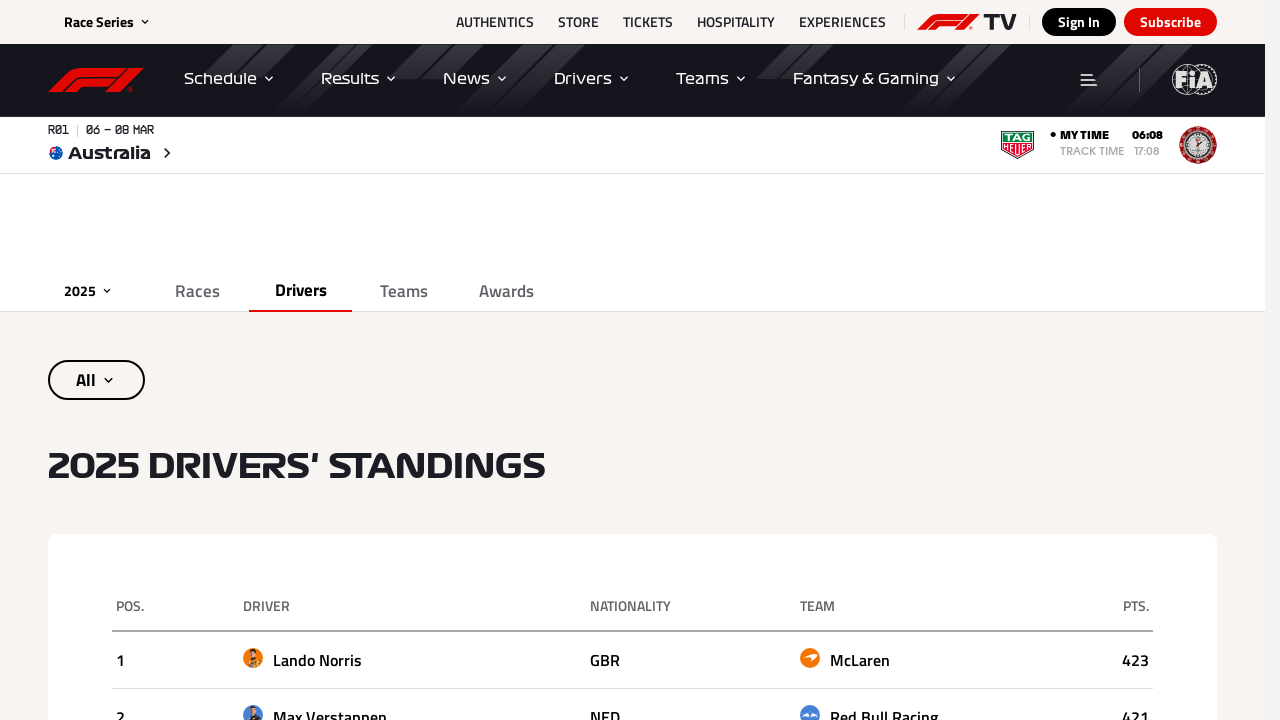

Driver standings table loaded and visible
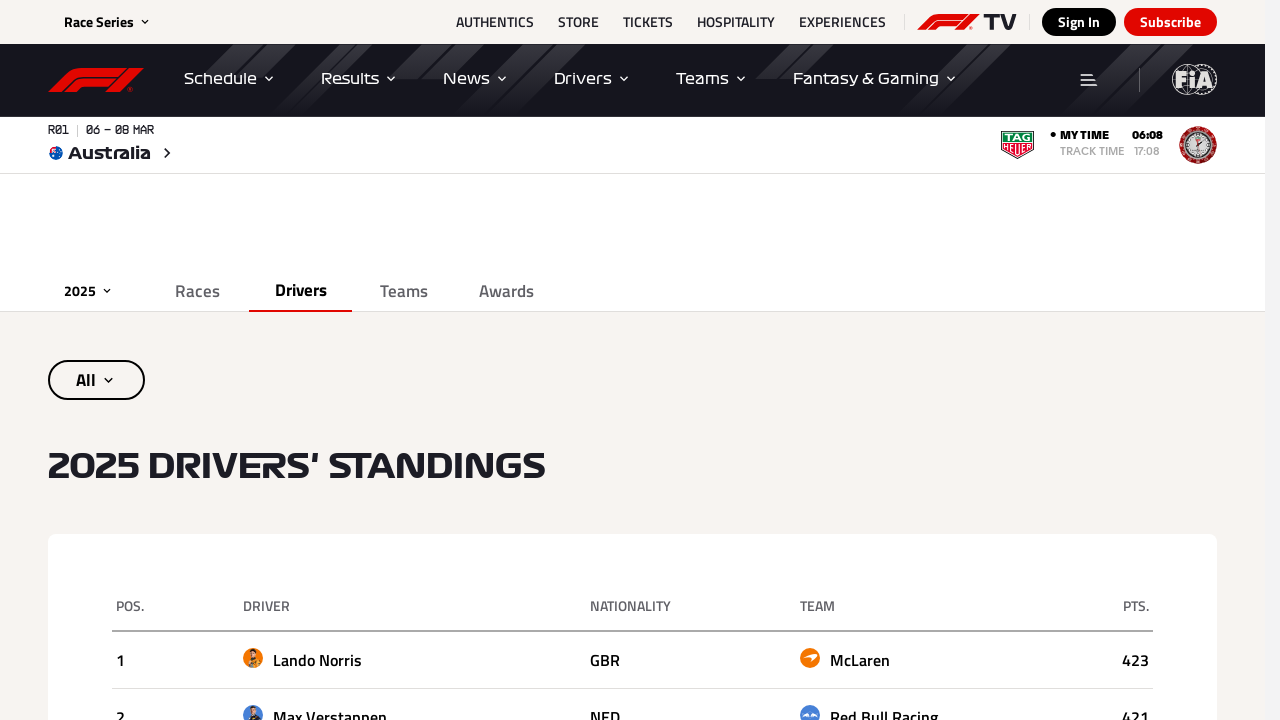

Retrieved all table rows from driver standings
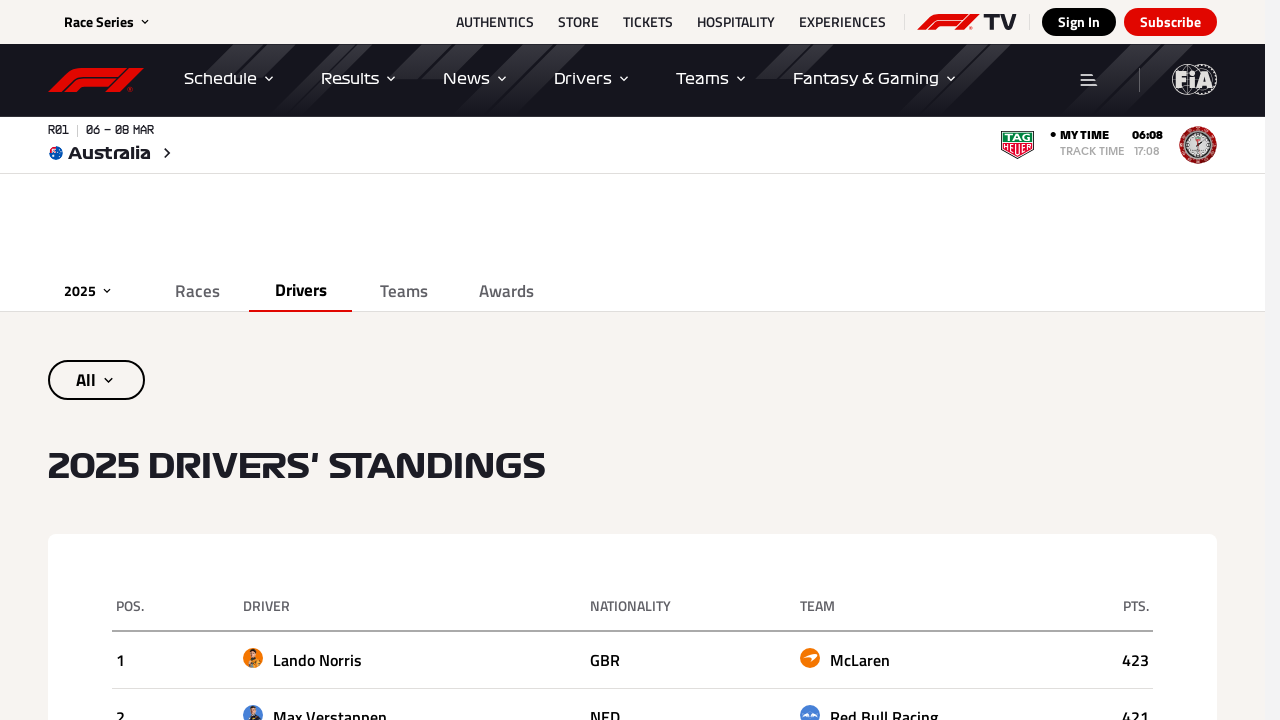

Retrieved table cells from current row
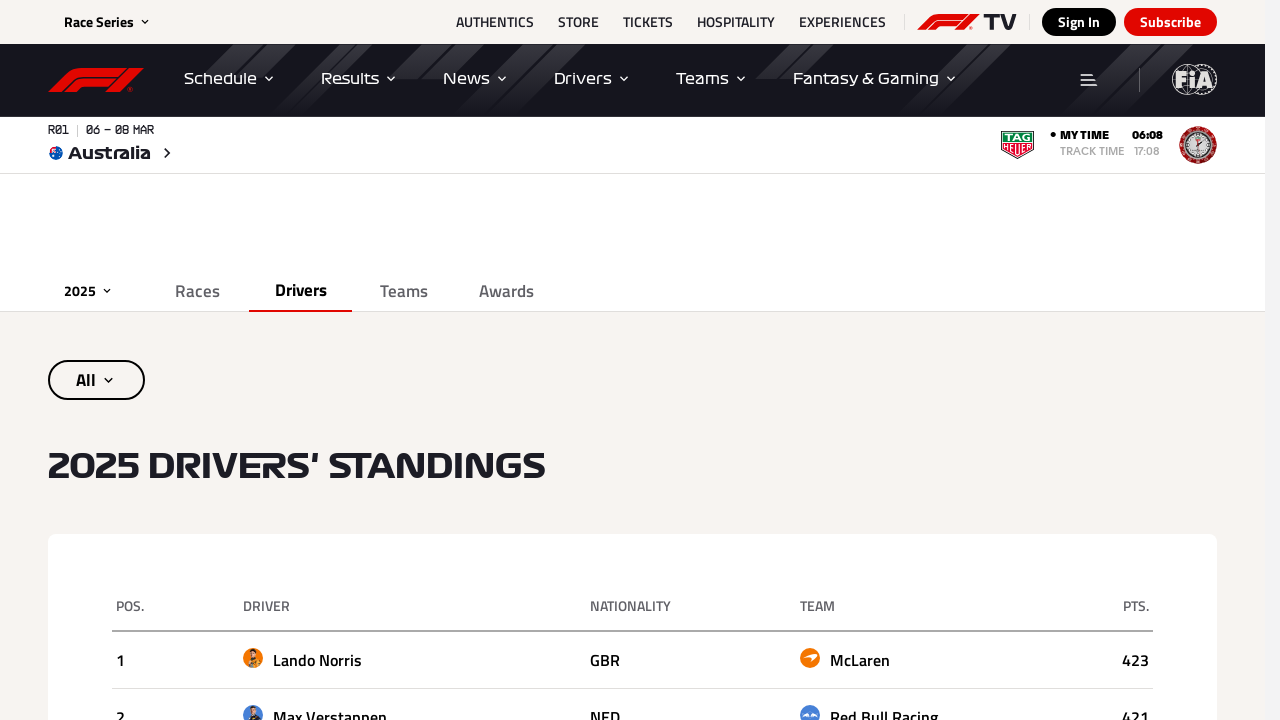

Accessed driver name element from current row
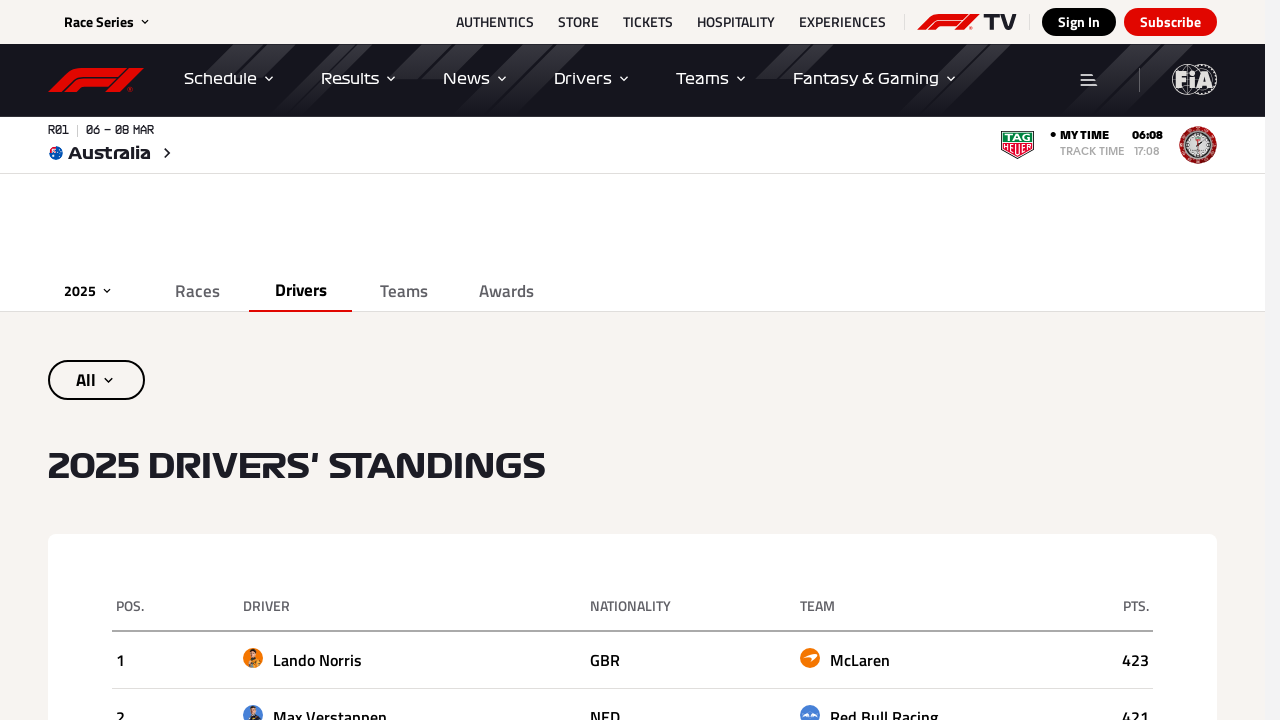

Accessed points element from current row
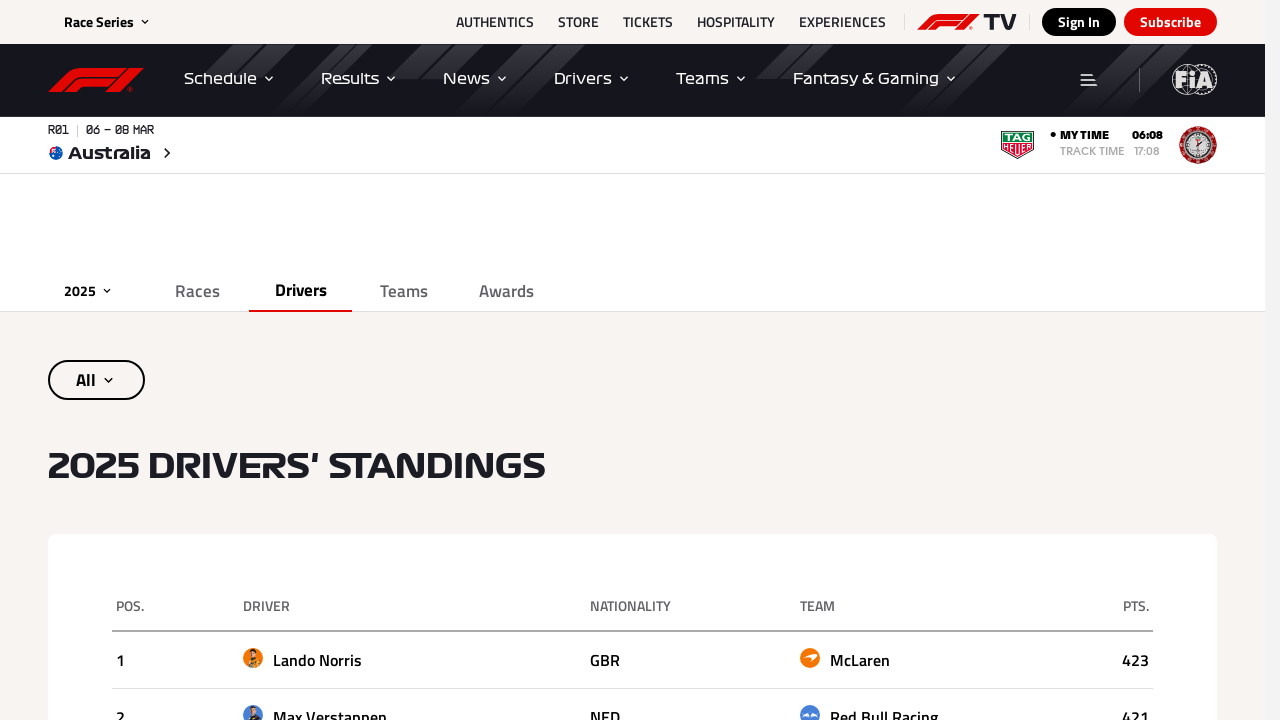

Retrieved table cells from current row
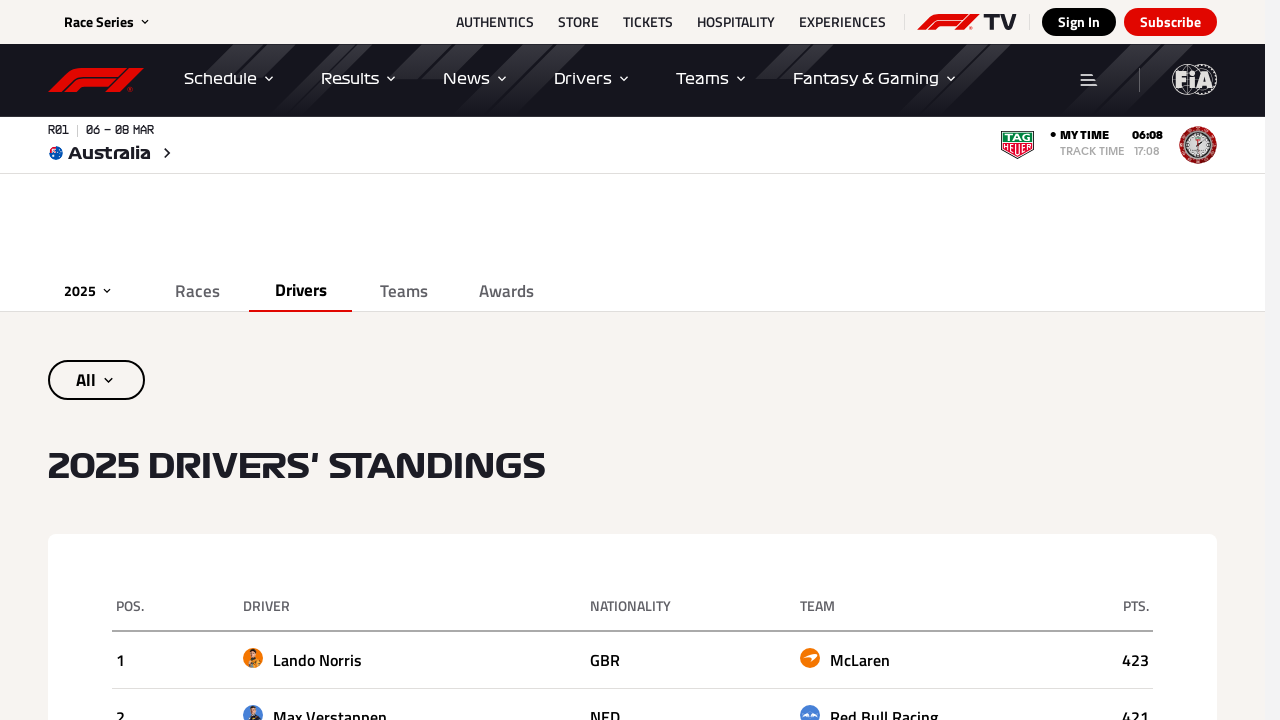

Accessed driver name element from current row
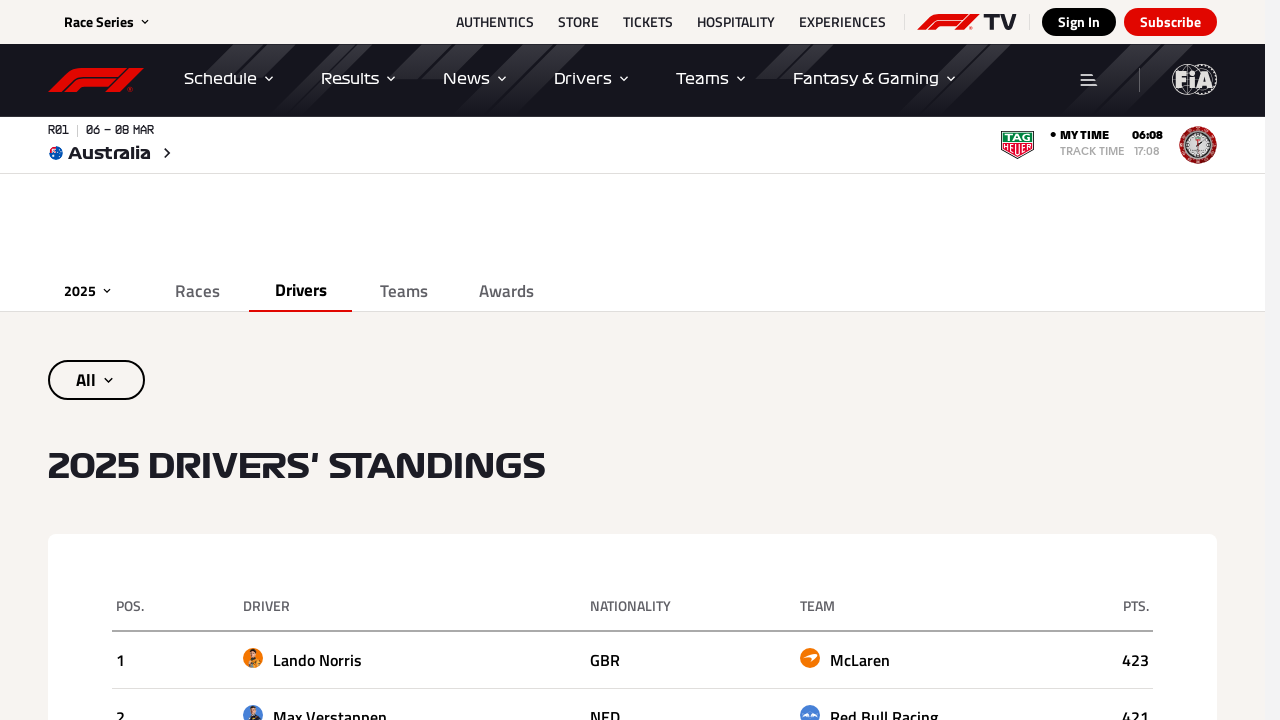

Accessed points element from current row
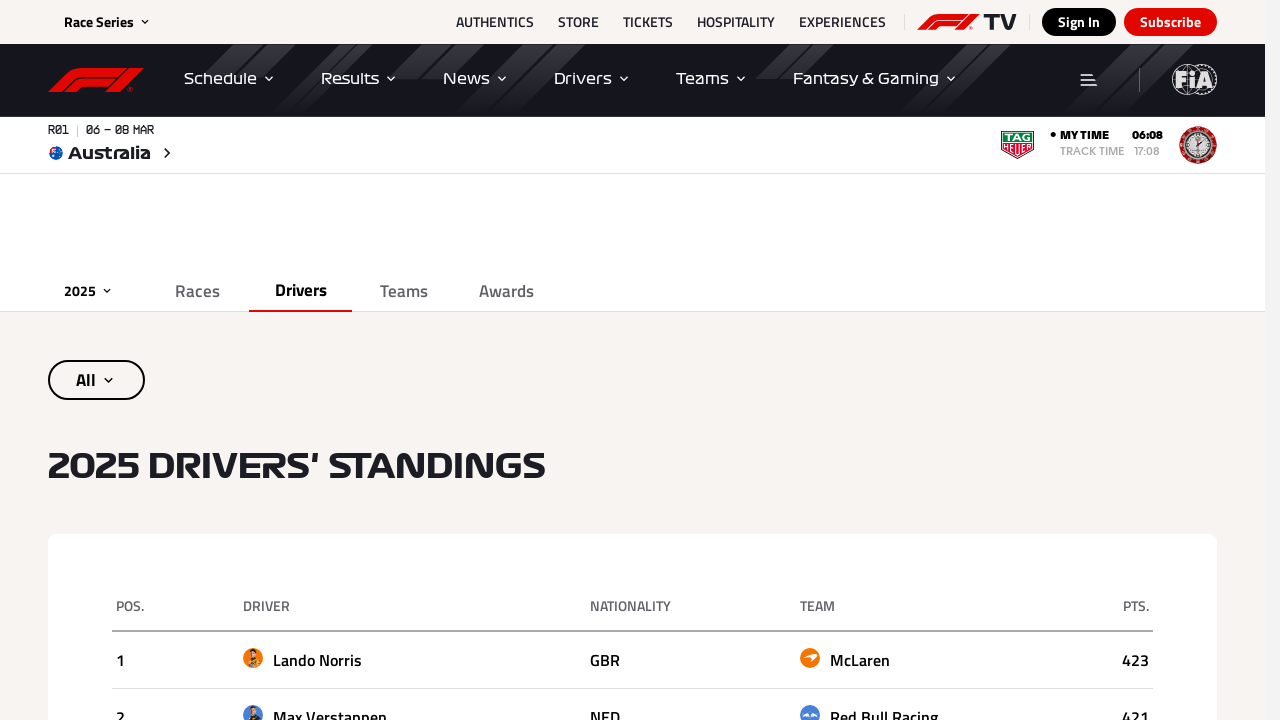

Retrieved table cells from current row
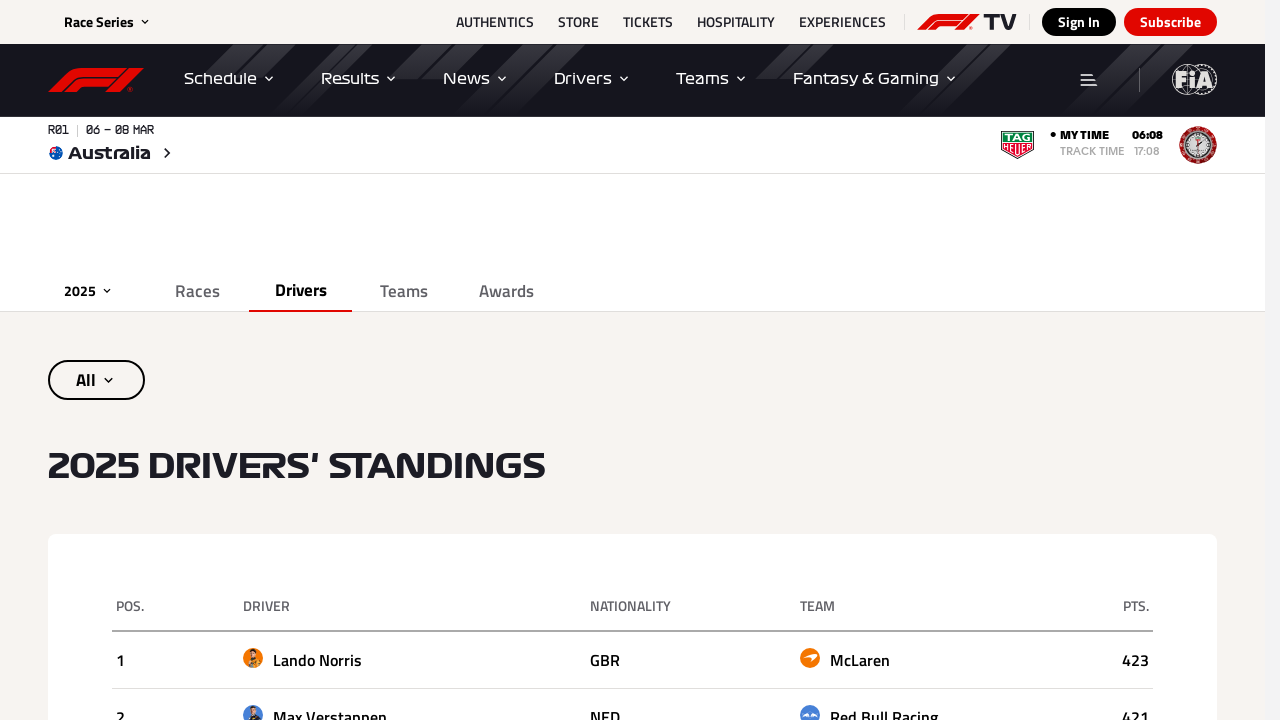

Accessed driver name element from current row
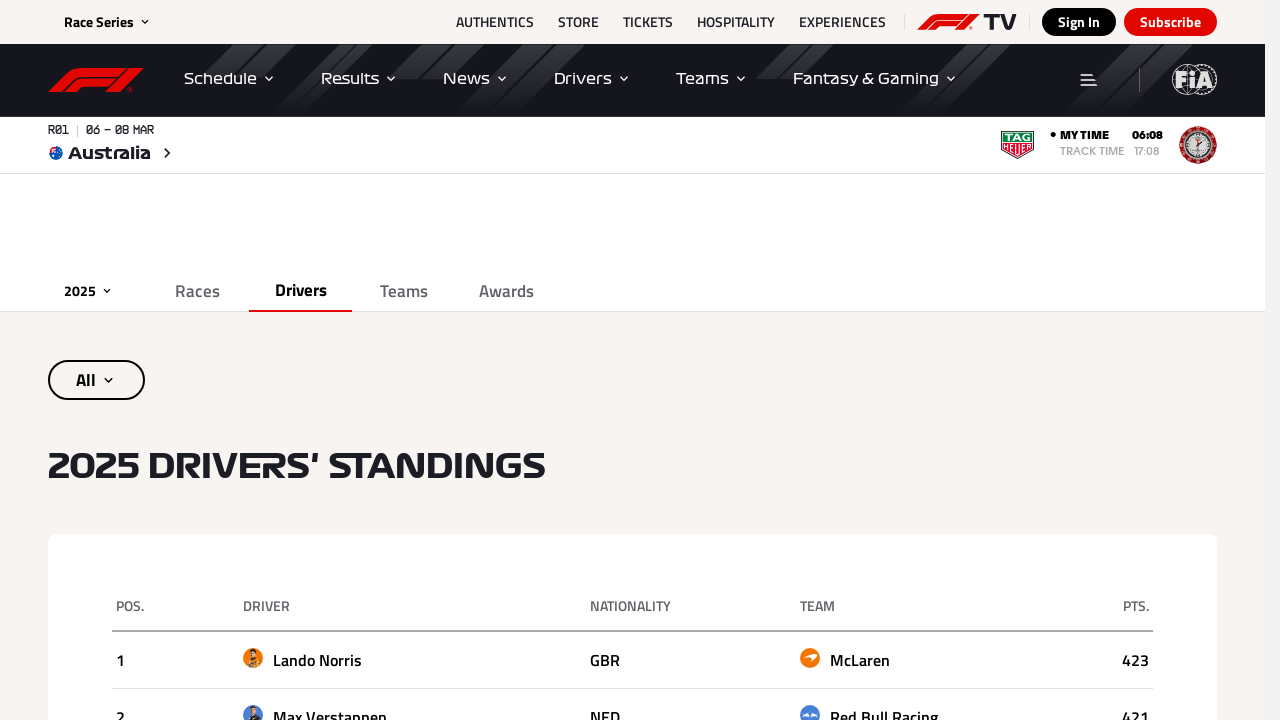

Accessed points element from current row
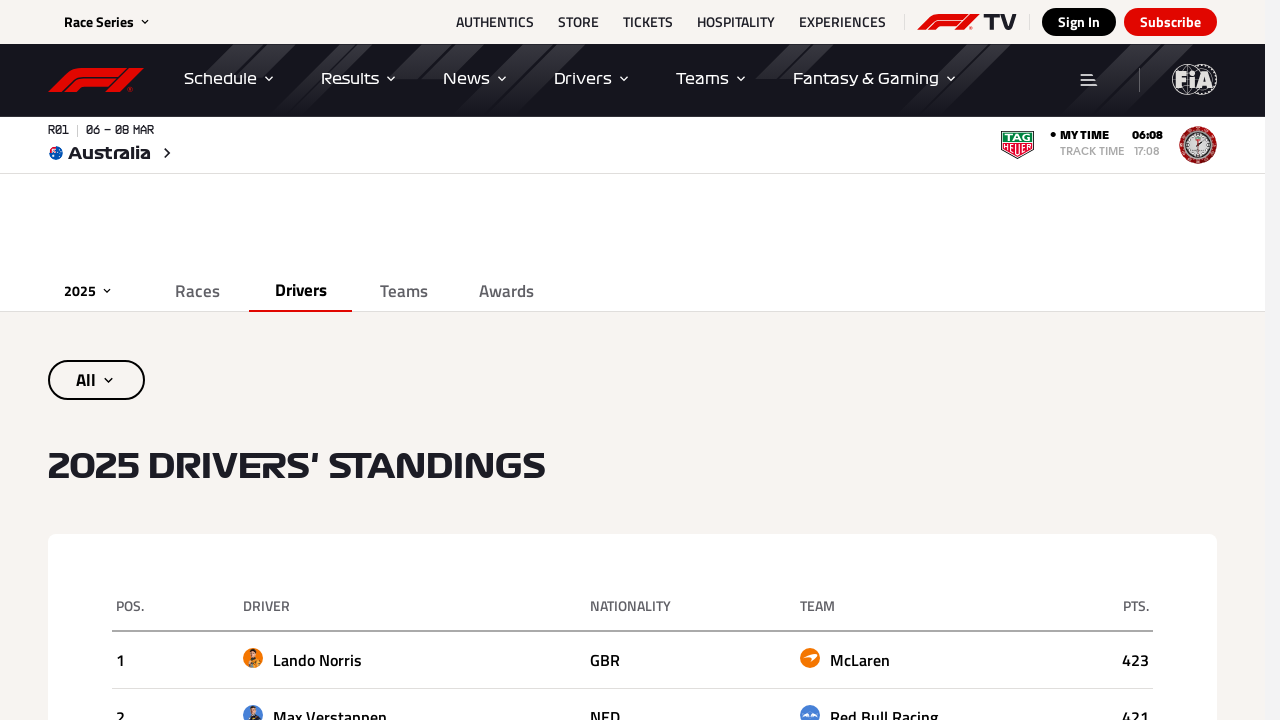

Retrieved table cells from current row
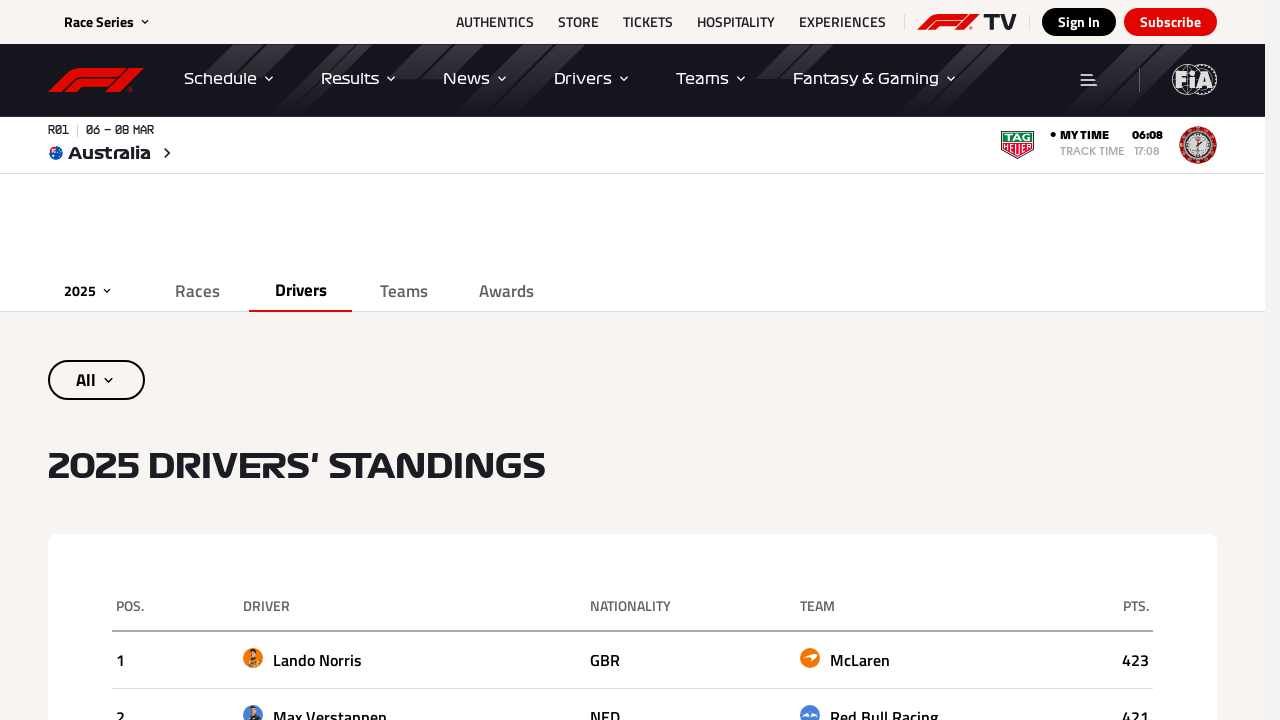

Accessed driver name element from current row
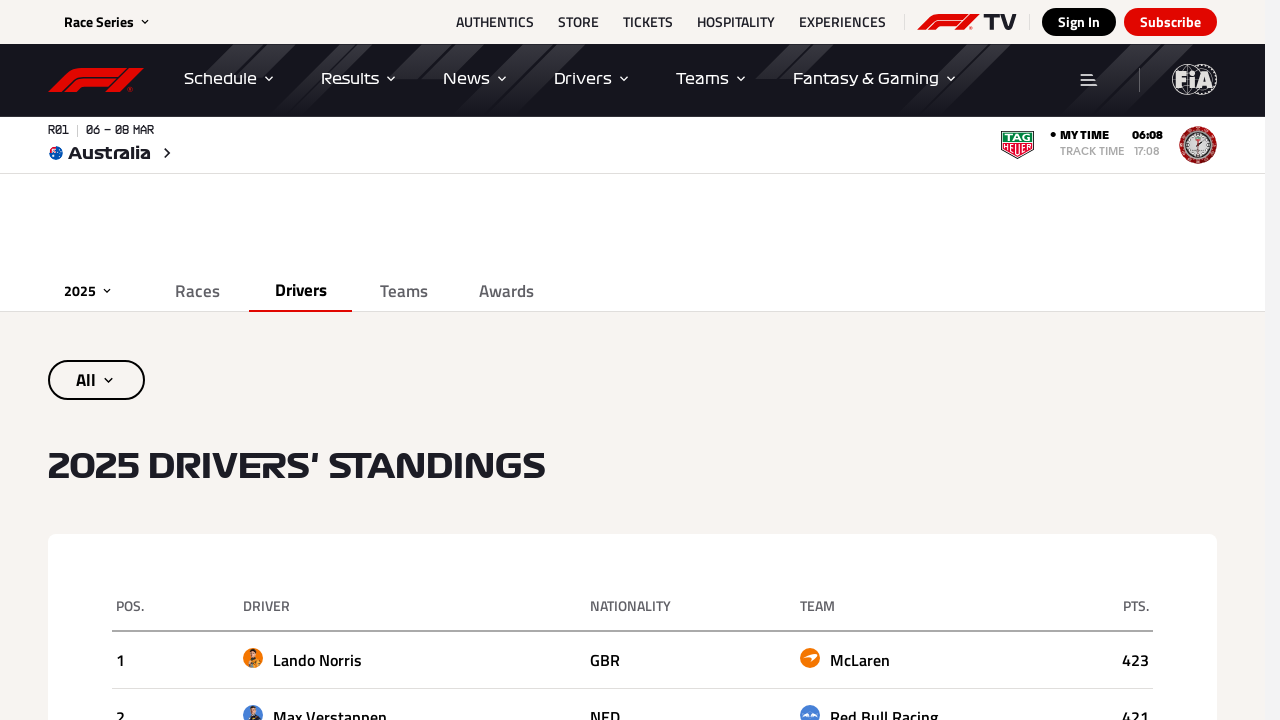

Accessed points element from current row
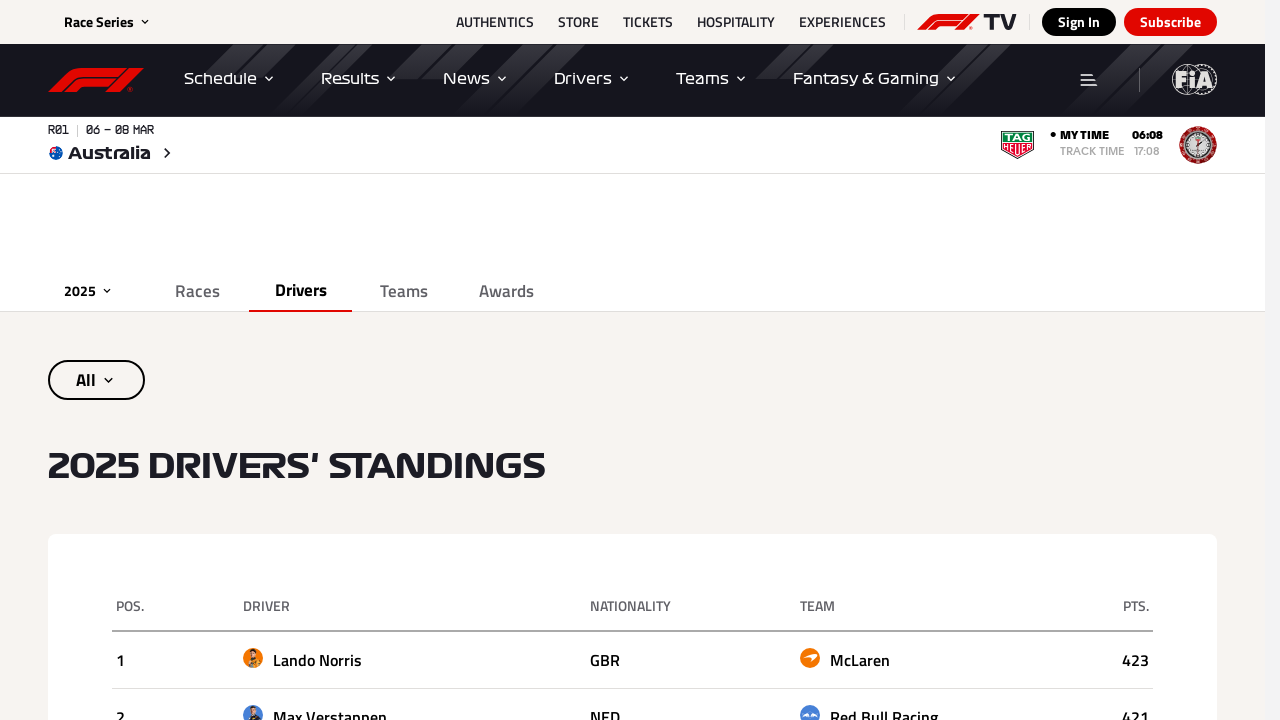

Retrieved table cells from current row
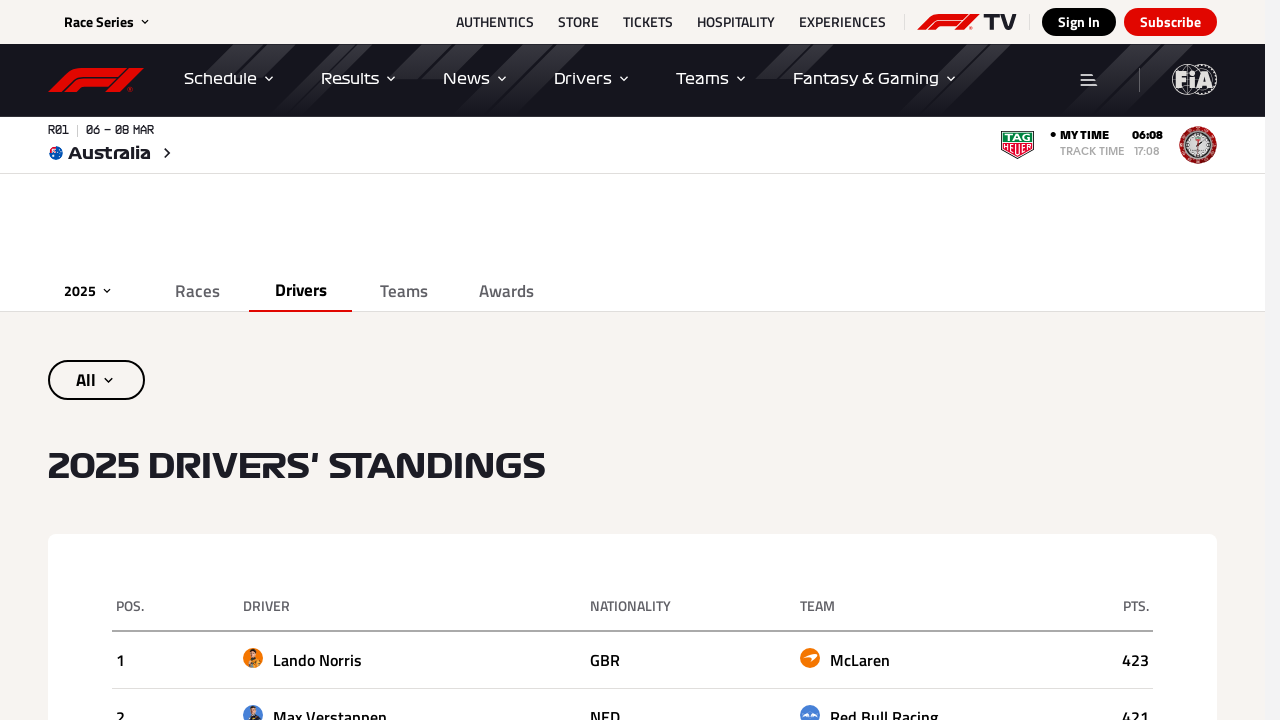

Accessed driver name element from current row
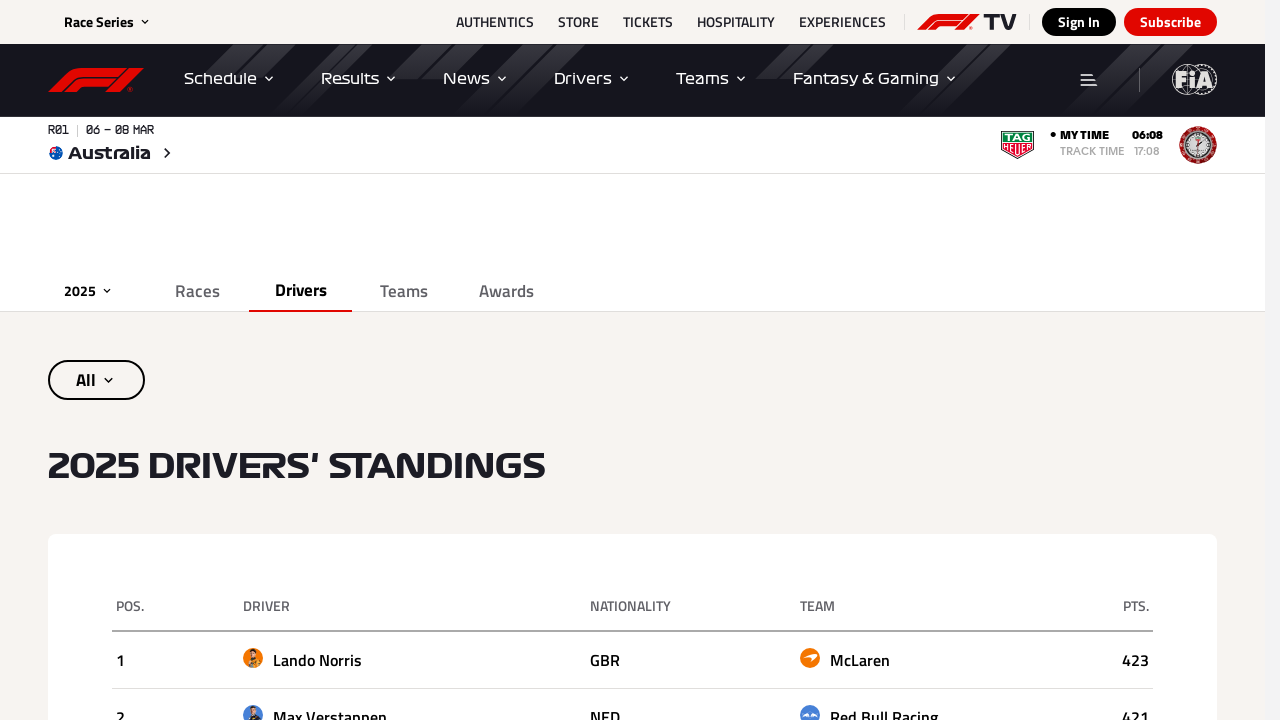

Accessed points element from current row
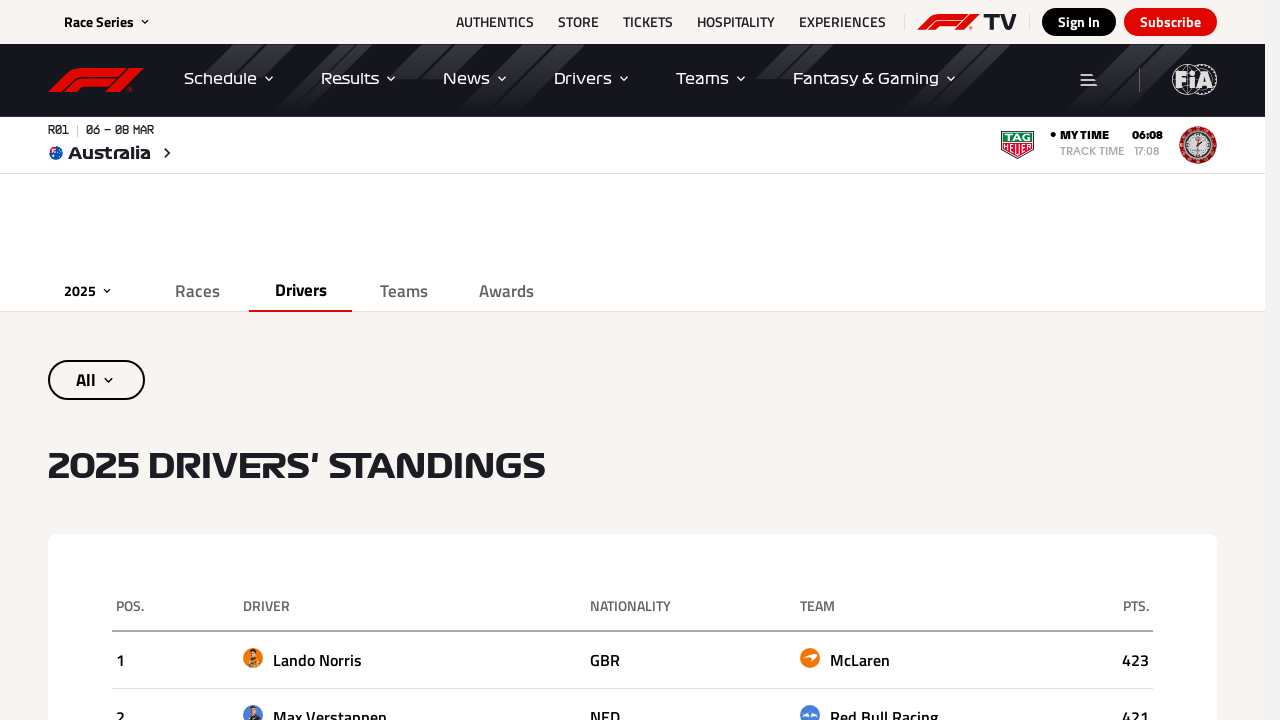

Retrieved table cells from current row
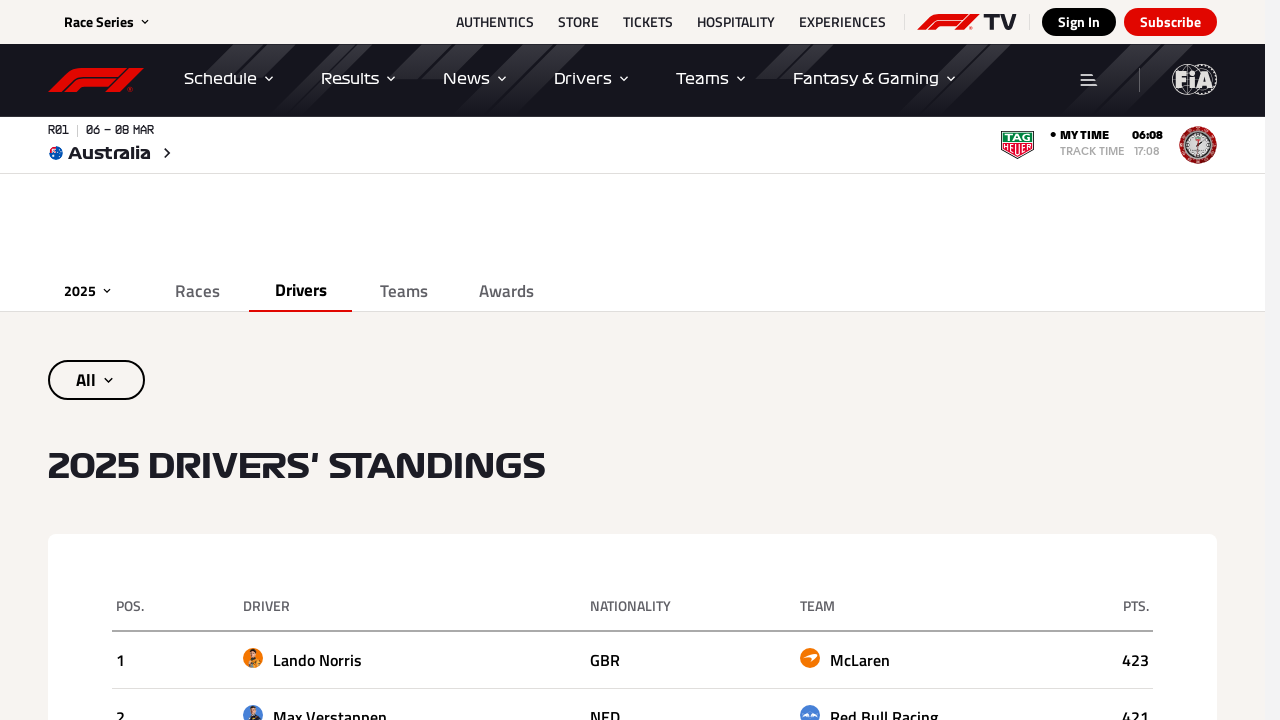

Accessed driver name element from current row
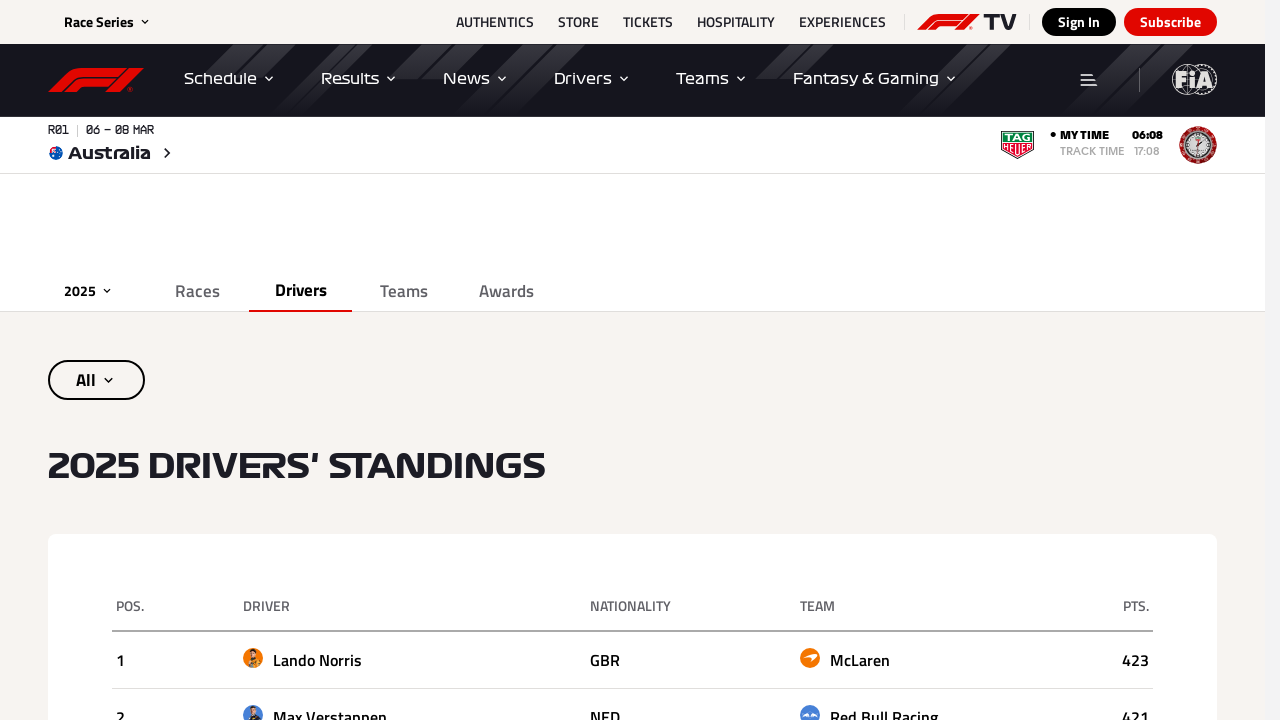

Accessed points element from current row
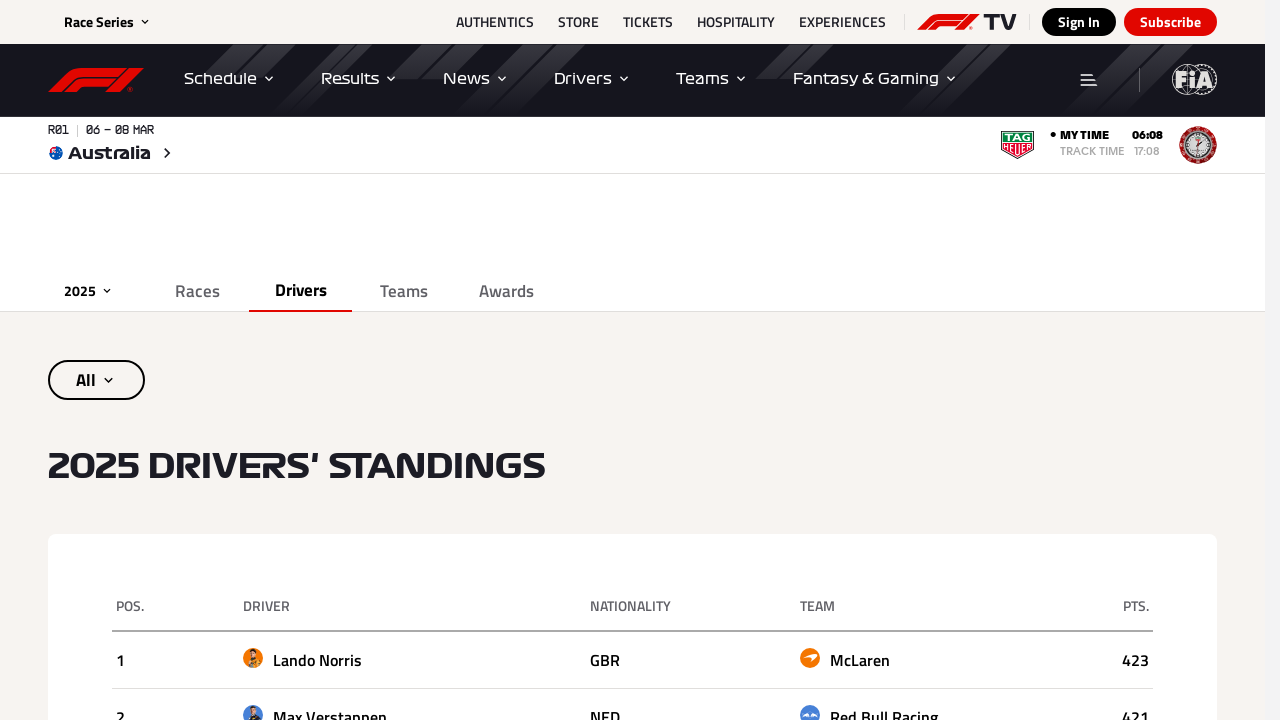

Retrieved table cells from current row
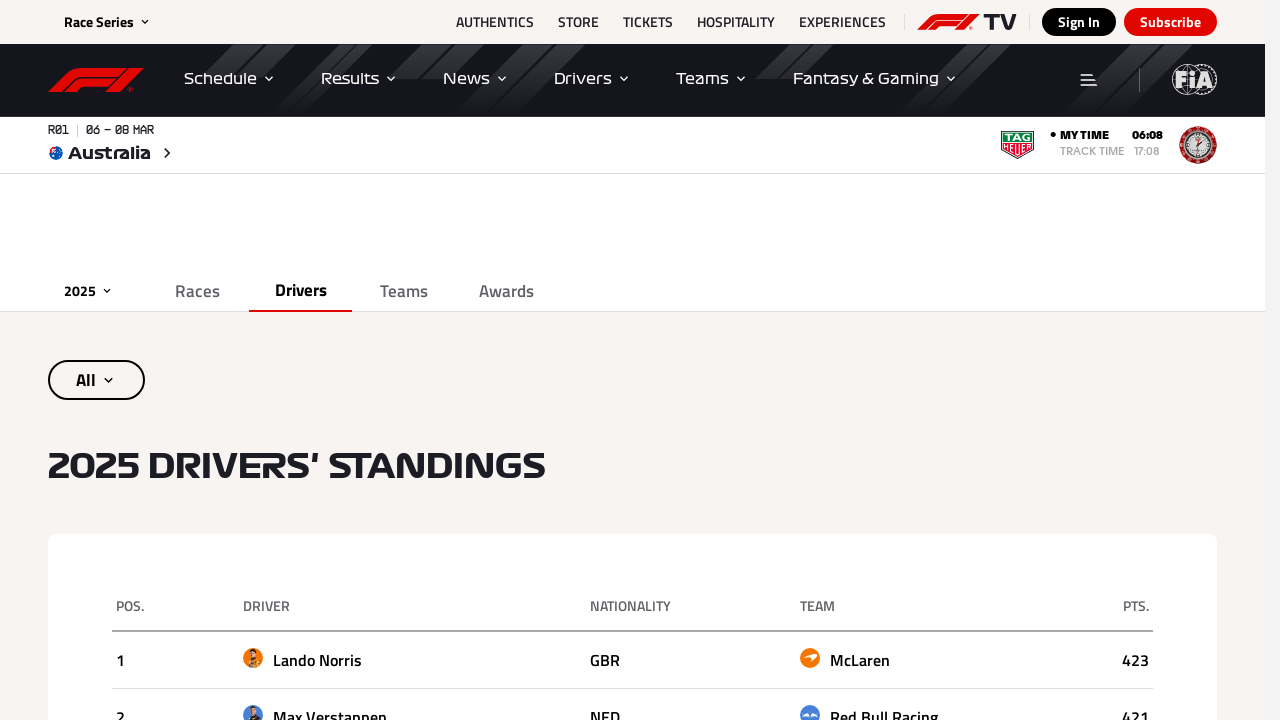

Accessed driver name element from current row
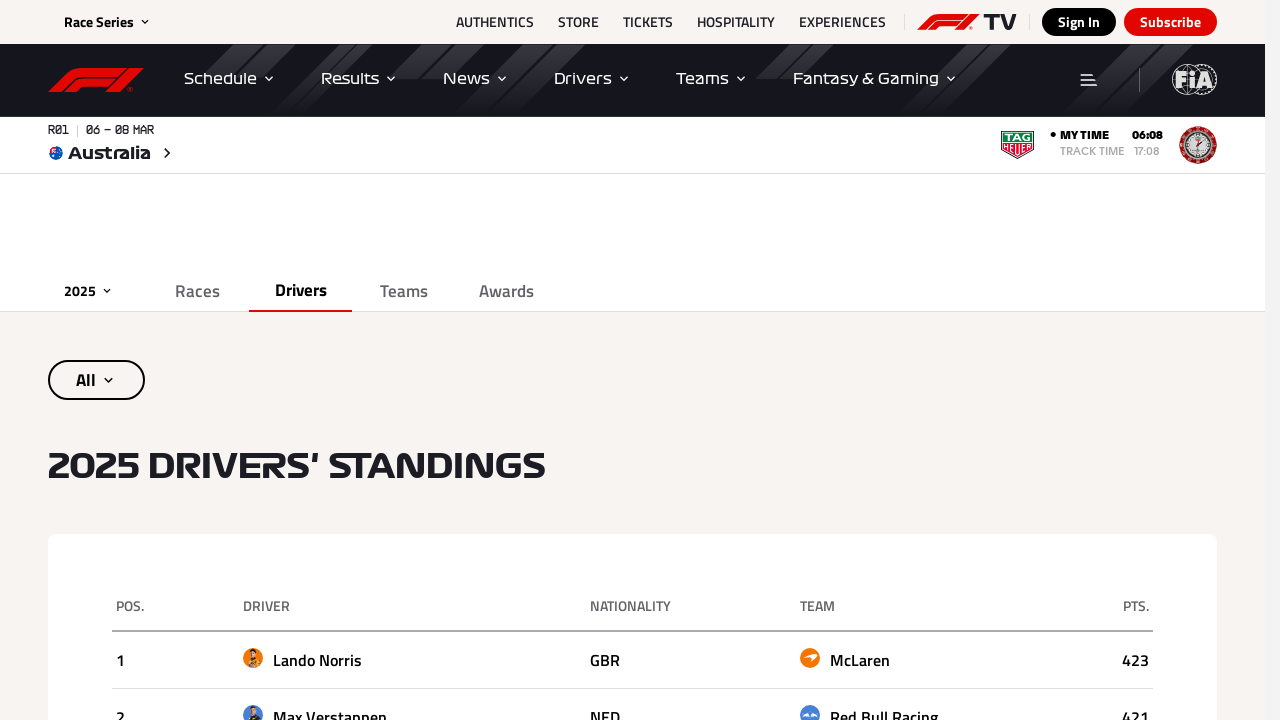

Accessed points element from current row
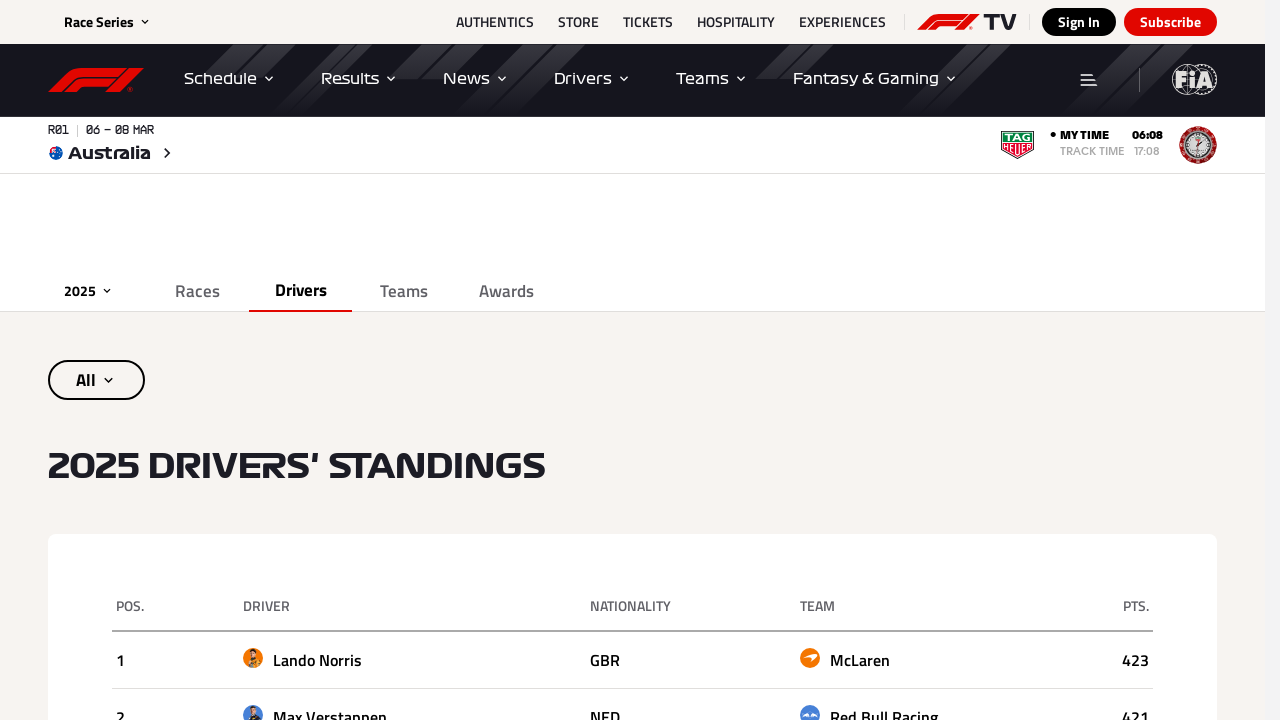

Retrieved table cells from current row
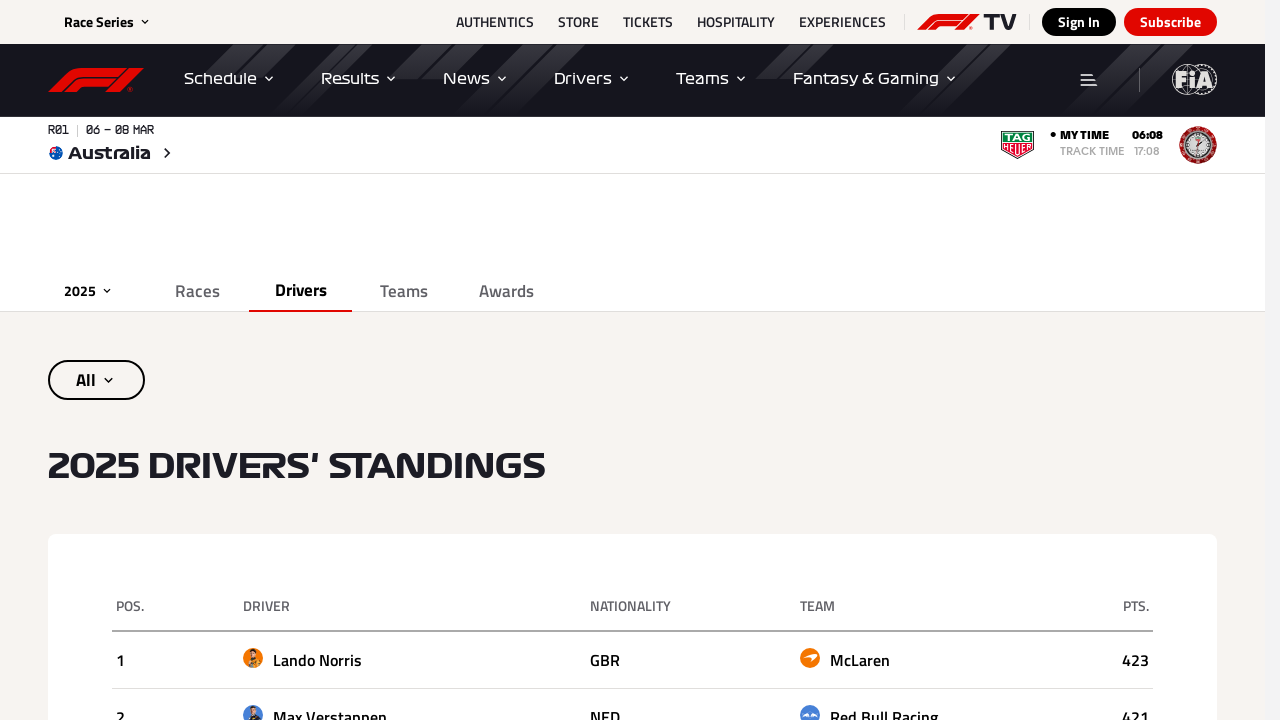

Accessed driver name element from current row
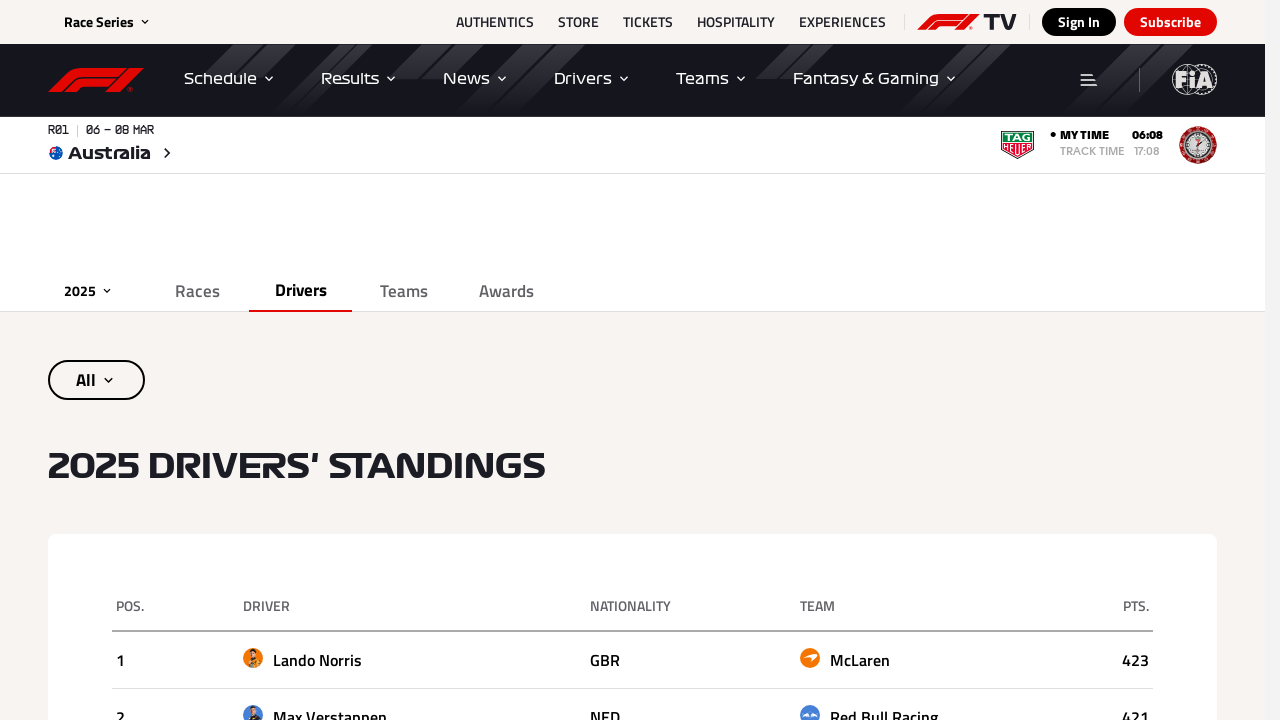

Accessed points element from current row
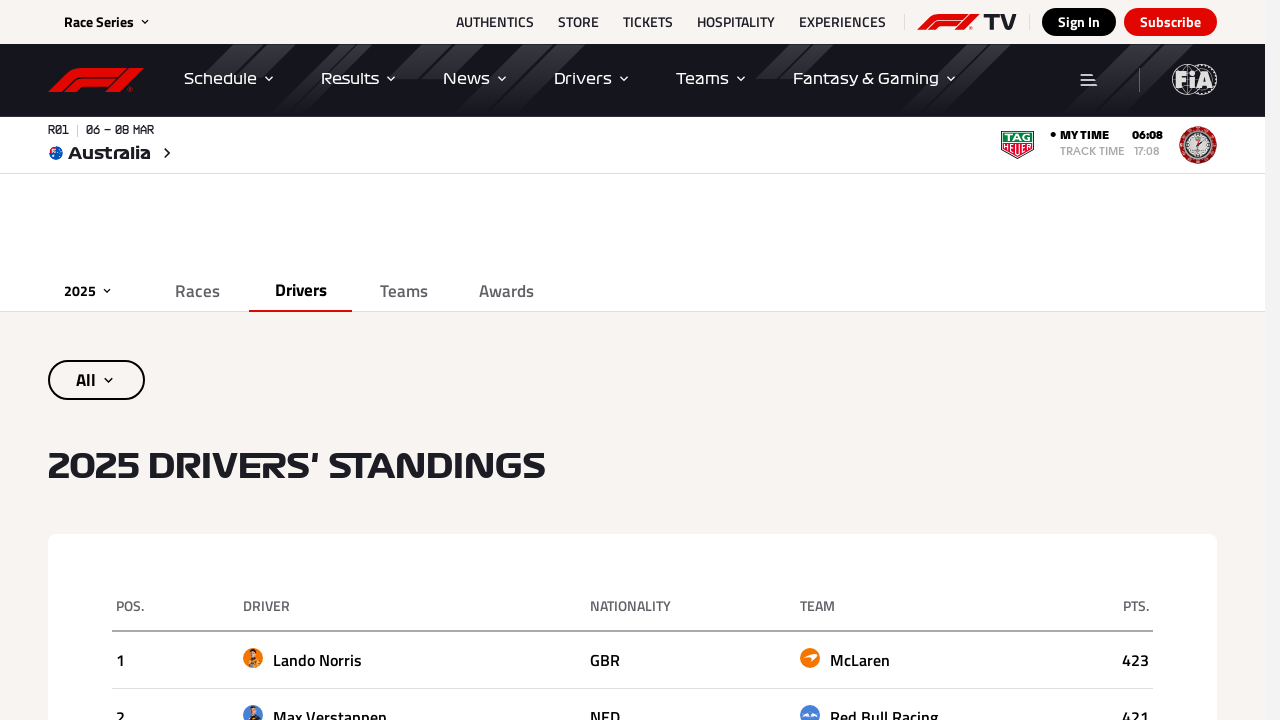

Retrieved table cells from current row
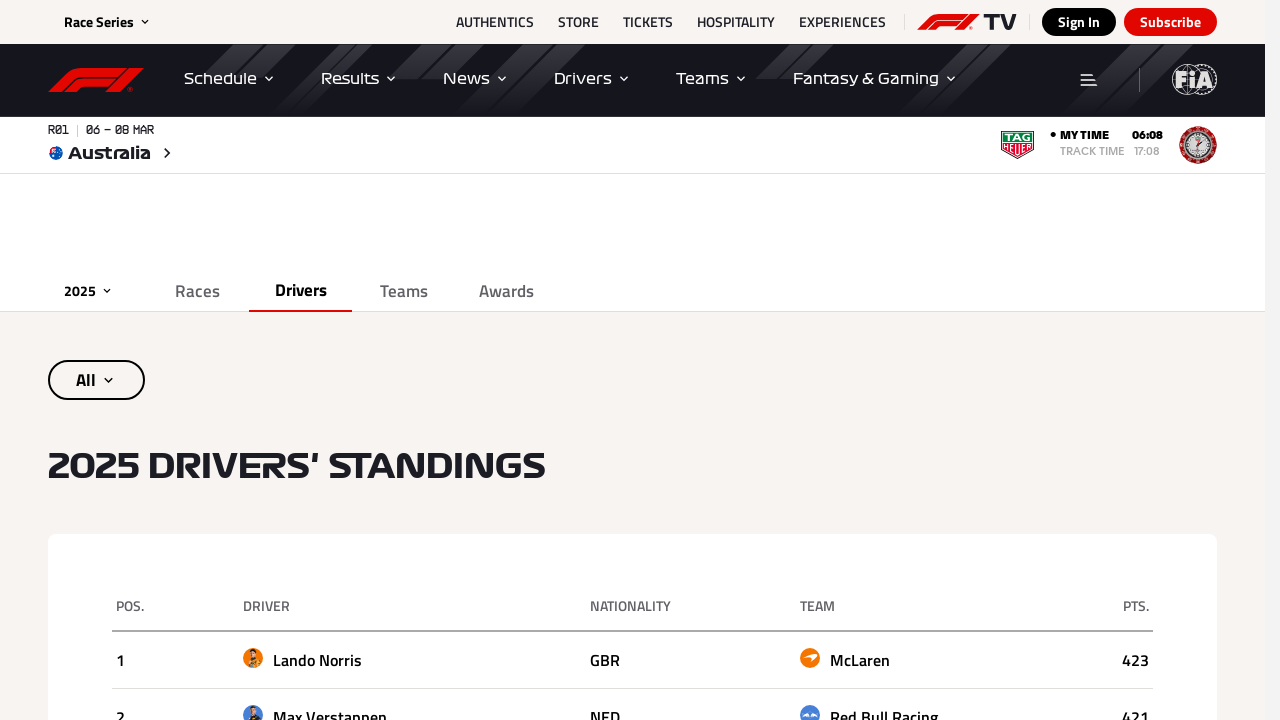

Accessed driver name element from current row
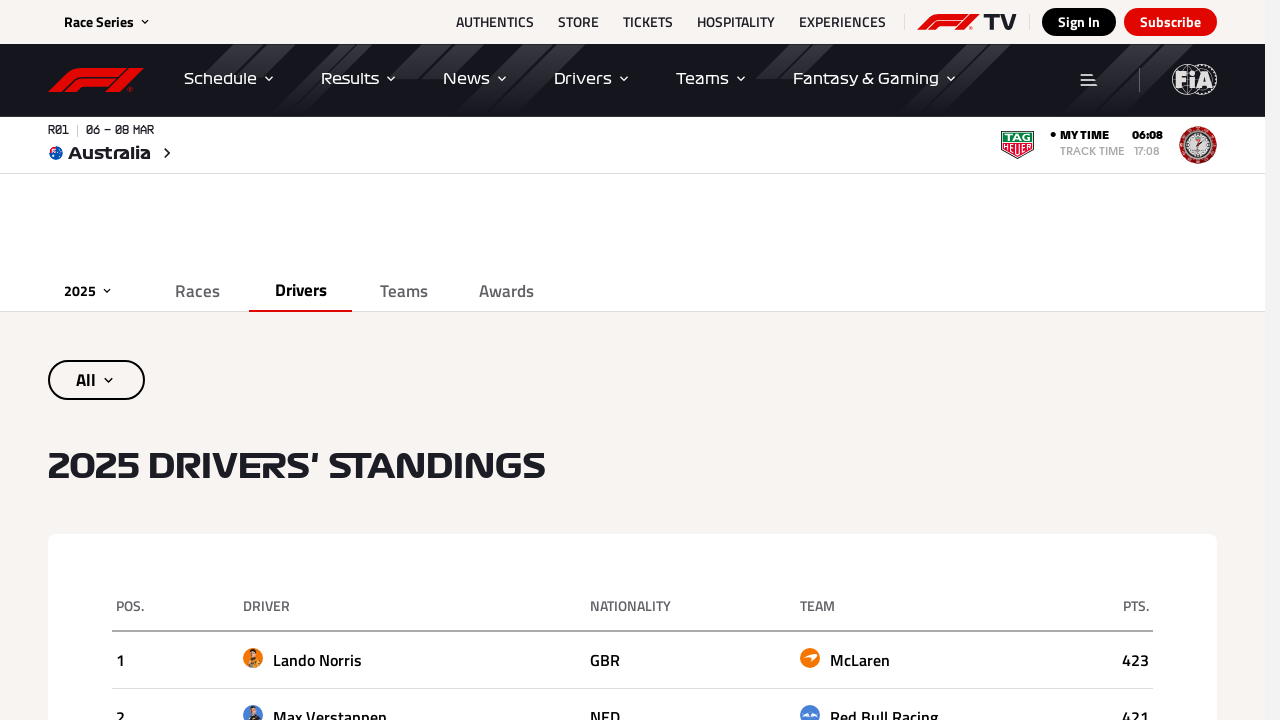

Accessed points element from current row
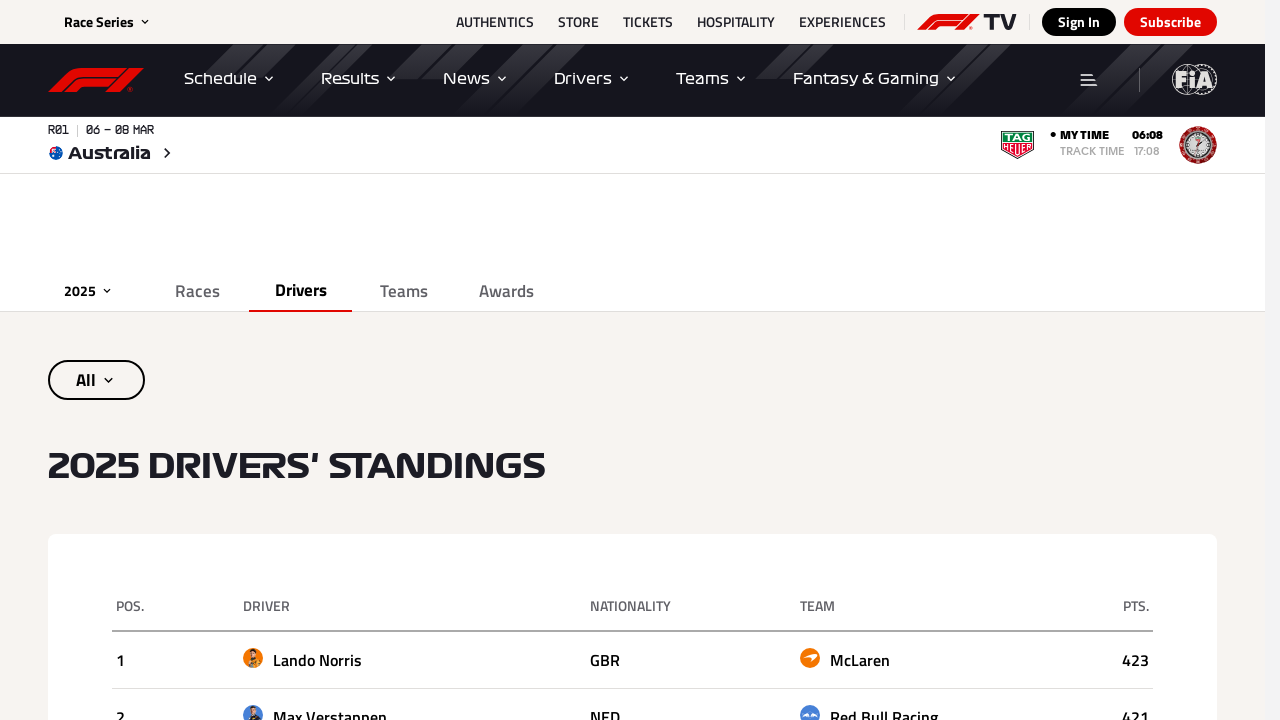

Retrieved table cells from current row
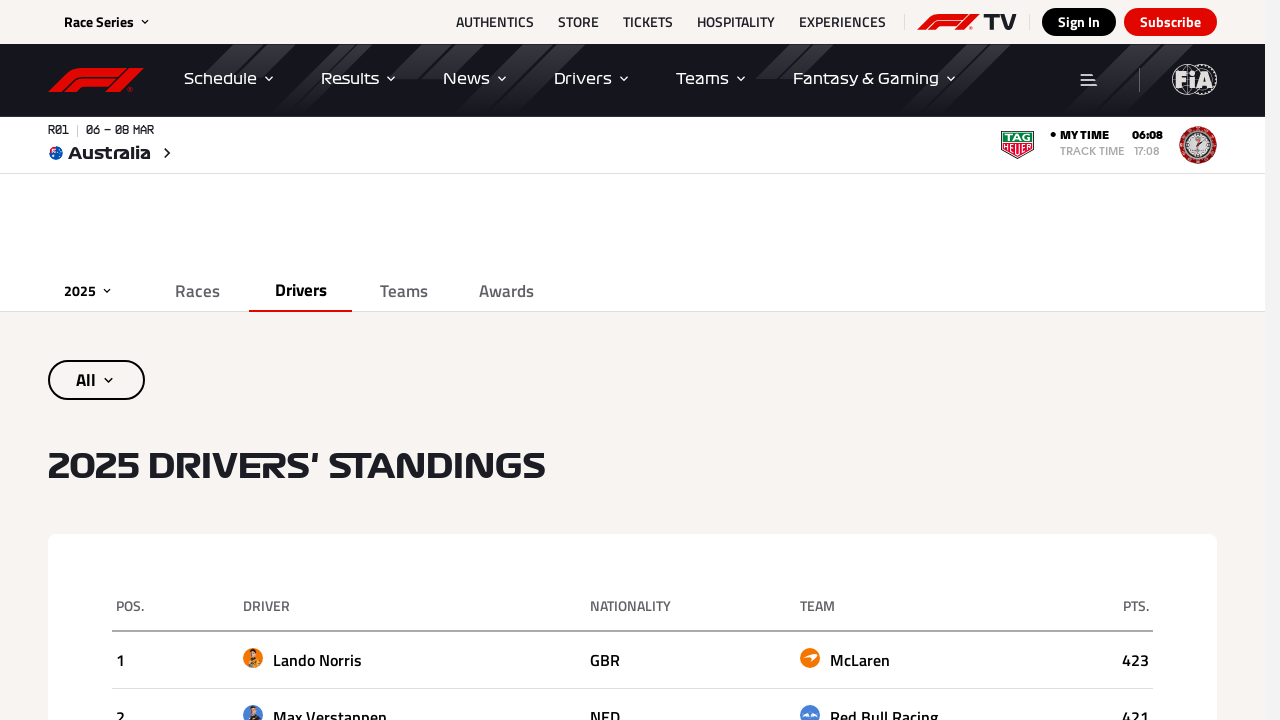

Accessed driver name element from current row
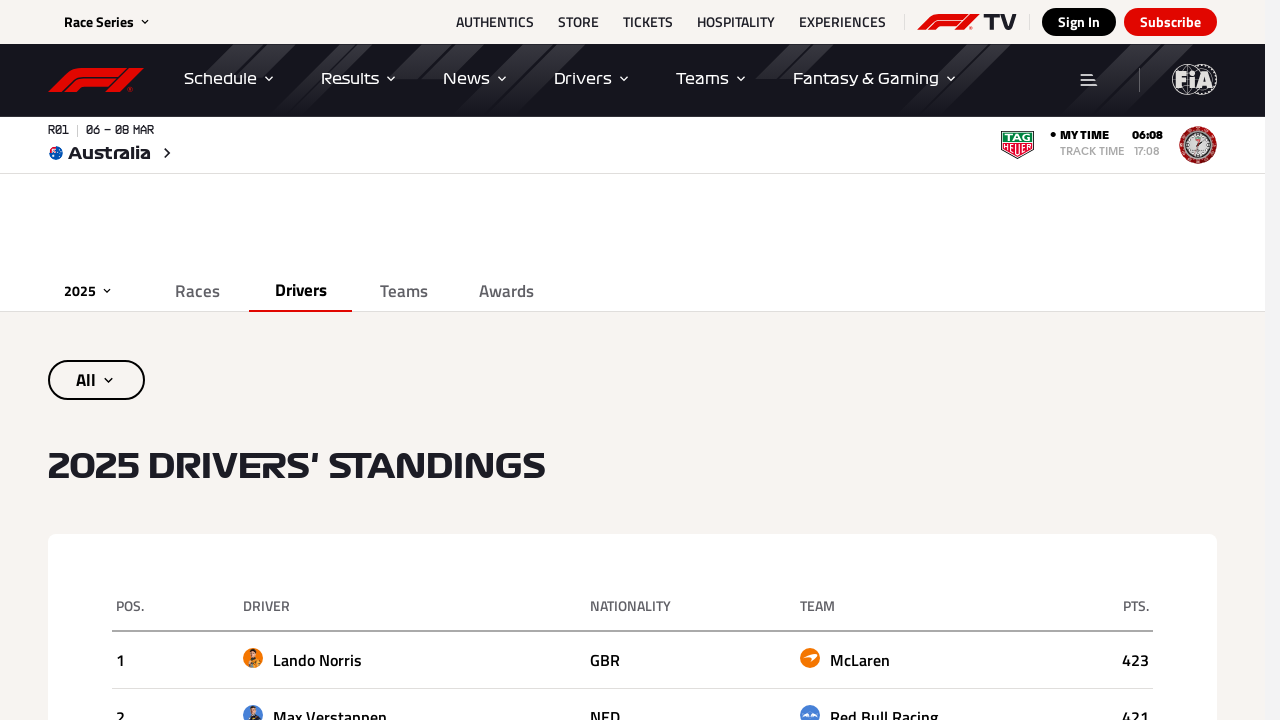

Accessed points element from current row
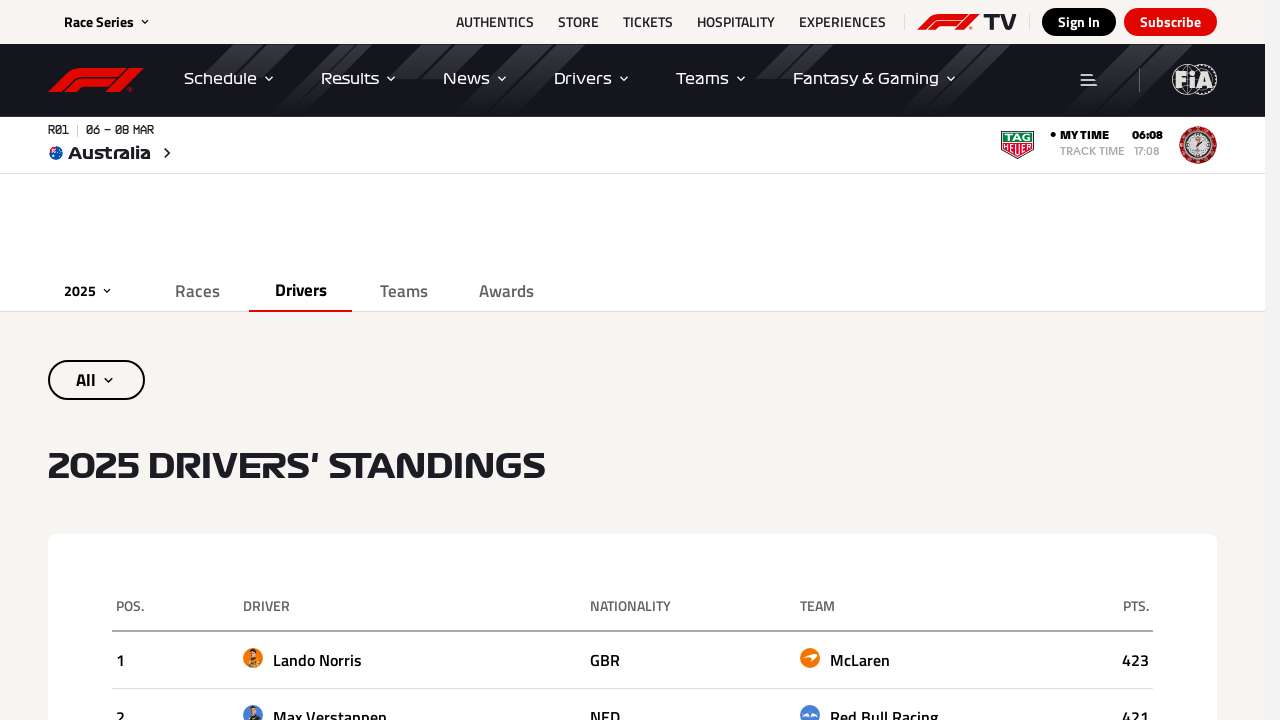

Retrieved table cells from current row
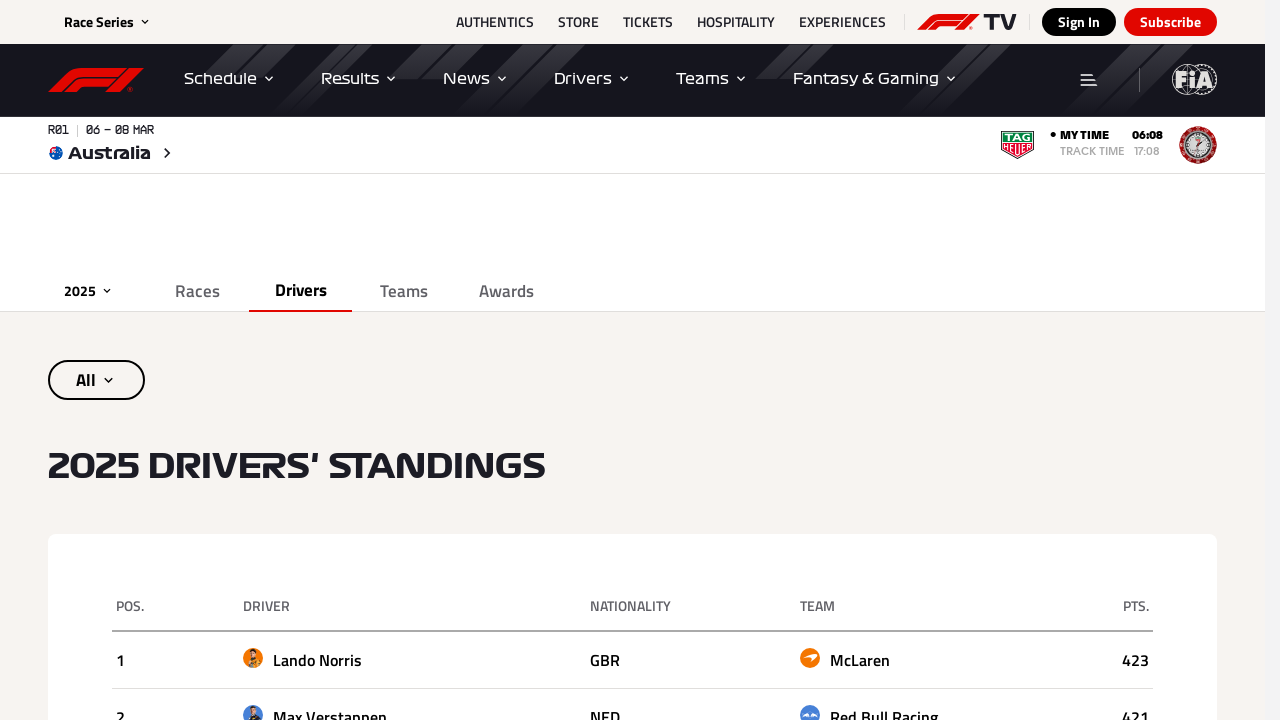

Accessed driver name element from current row
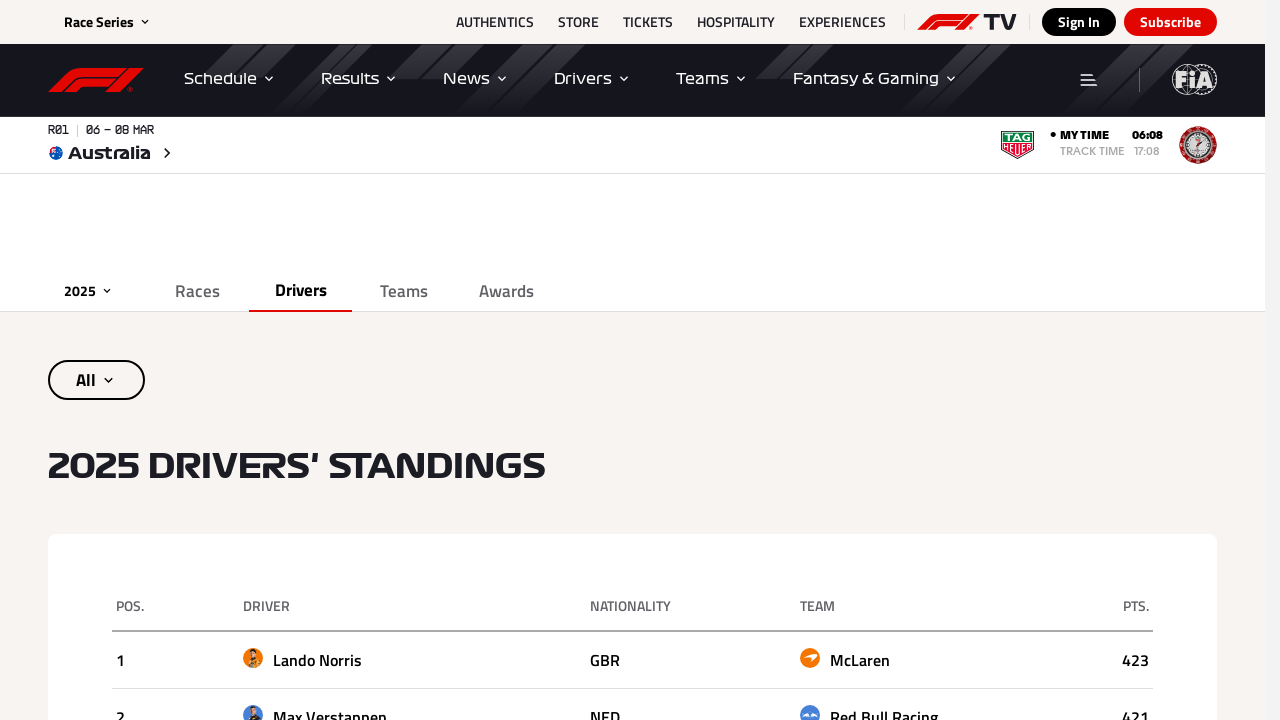

Accessed points element from current row
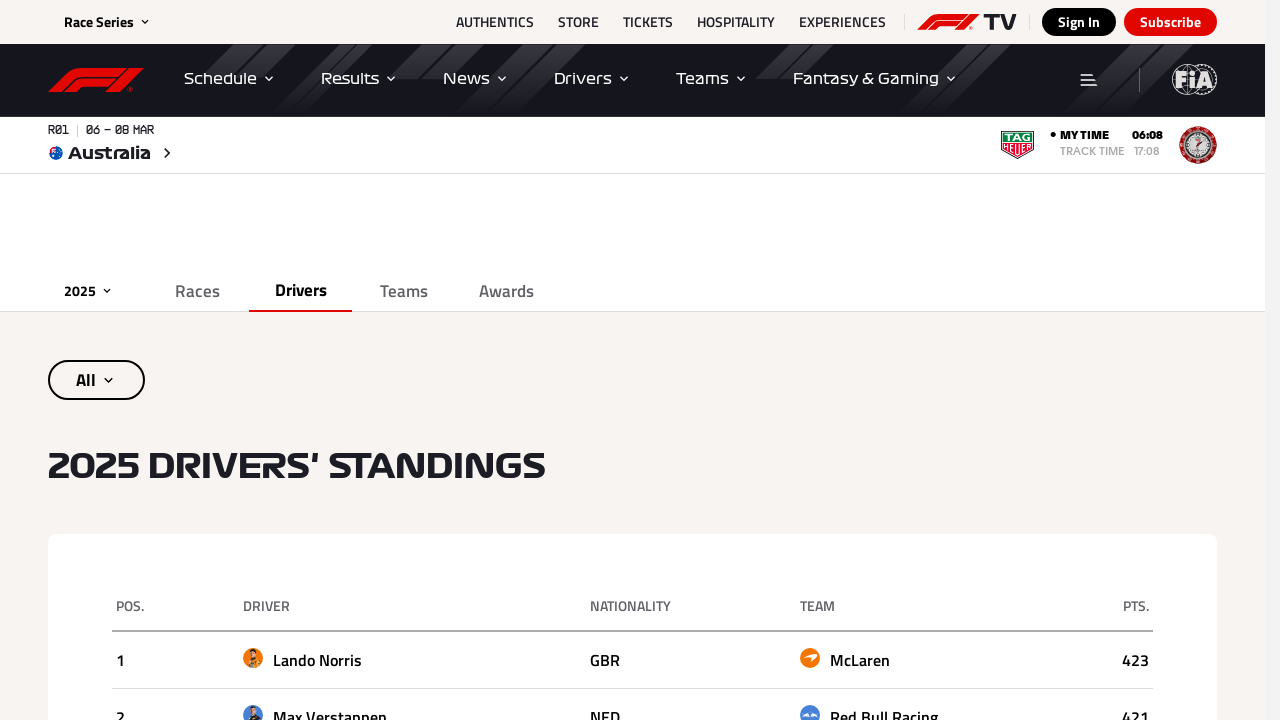

Retrieved table cells from current row
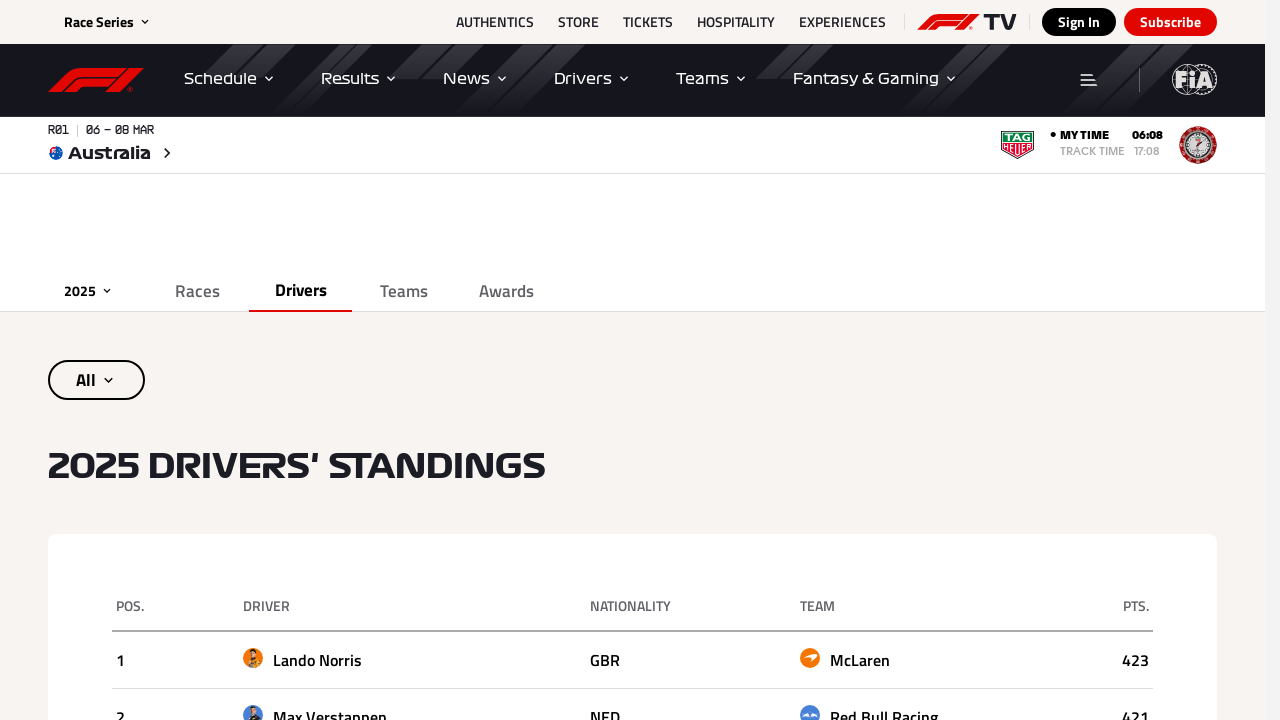

Accessed driver name element from current row
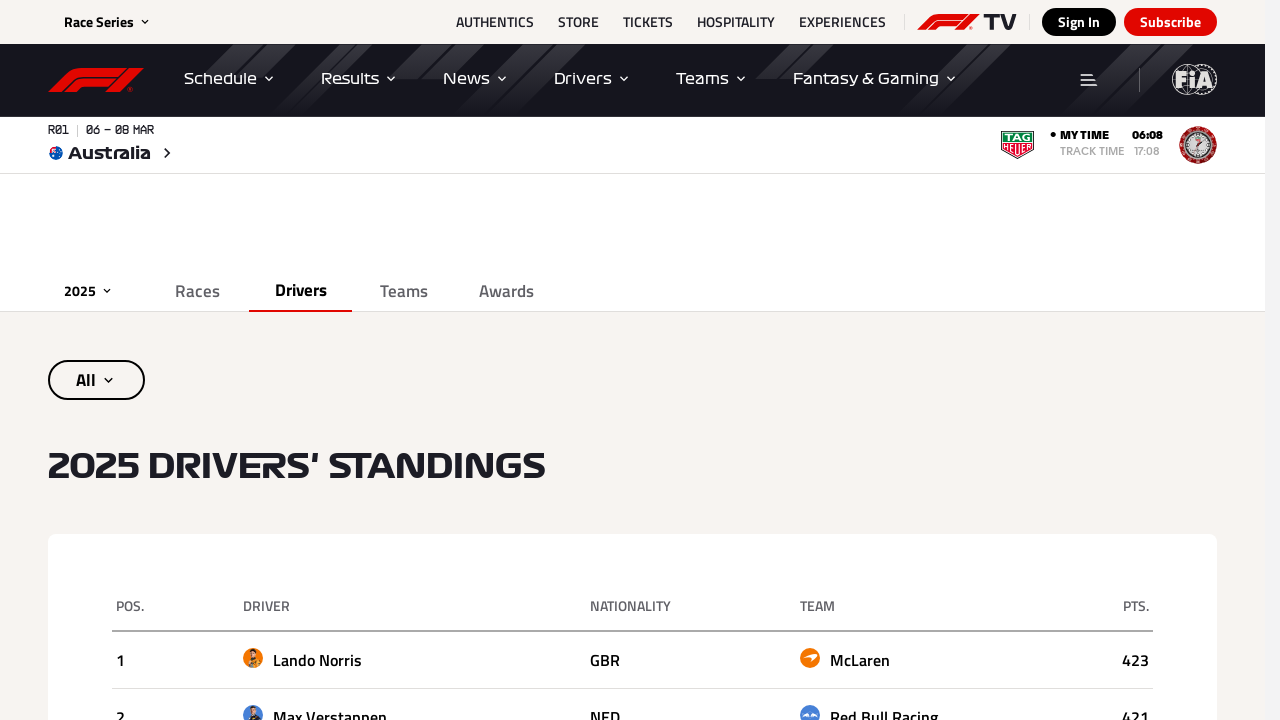

Accessed points element from current row
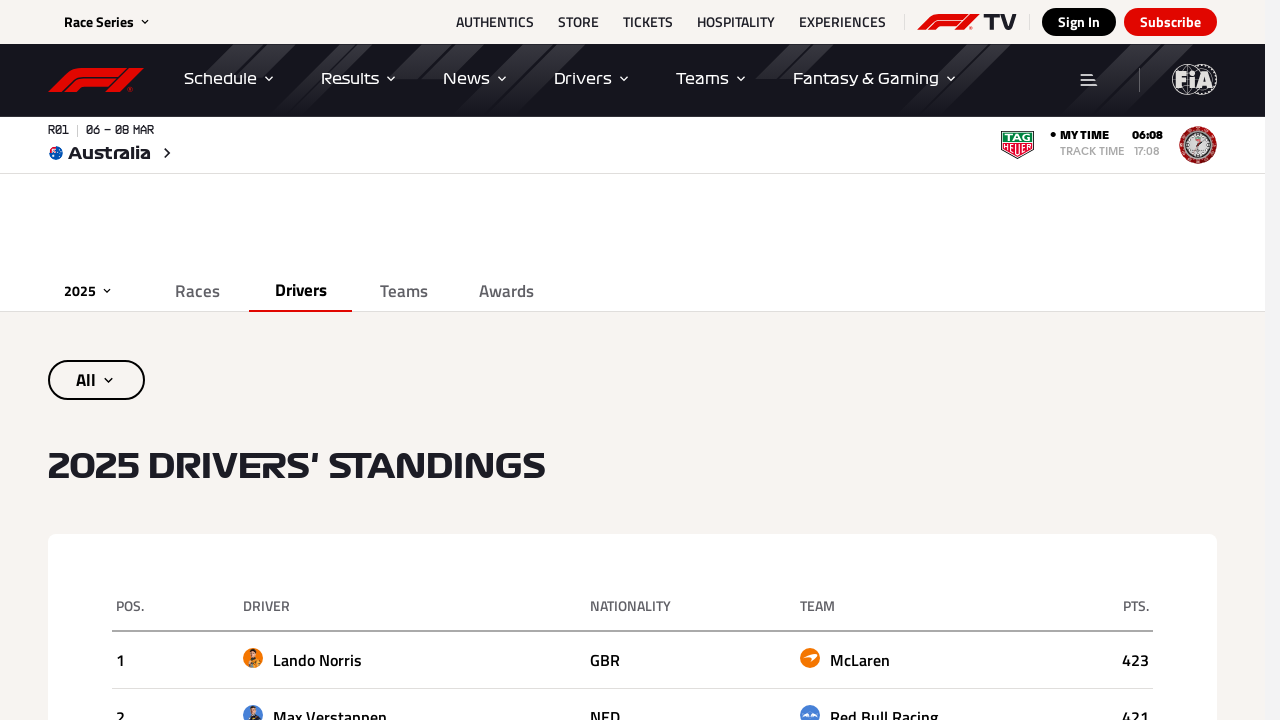

Retrieved table cells from current row
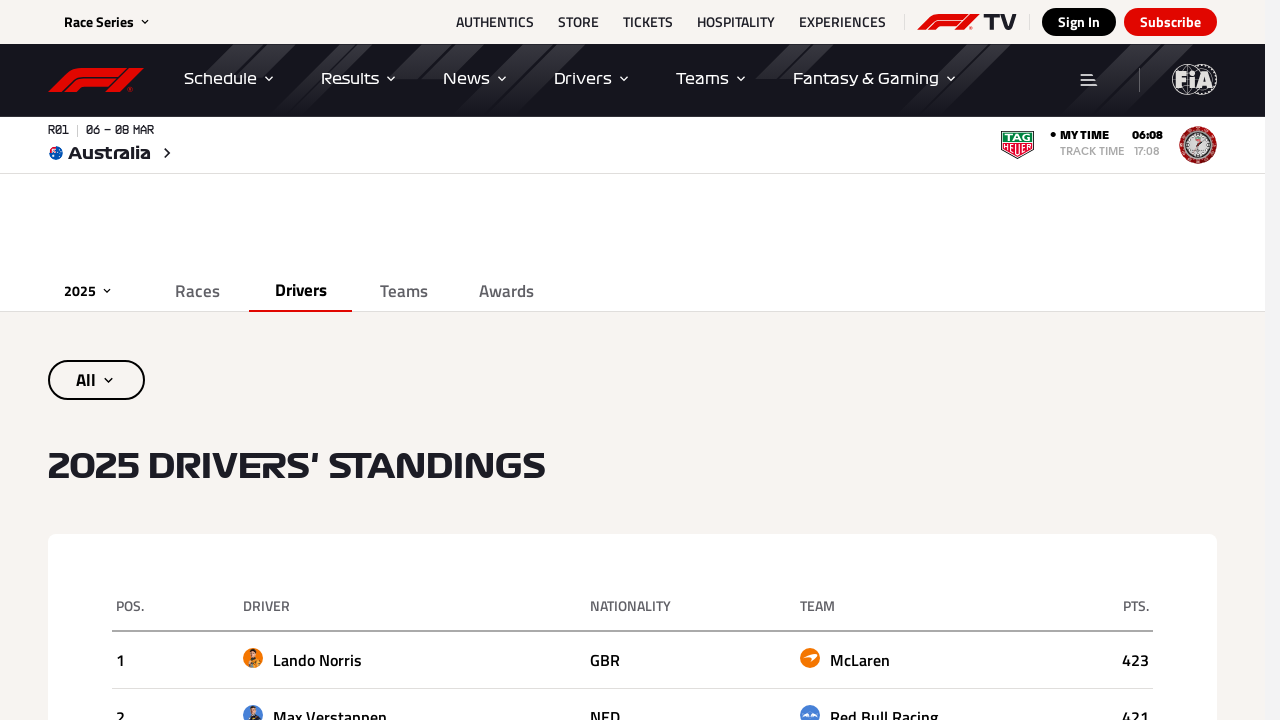

Accessed driver name element from current row
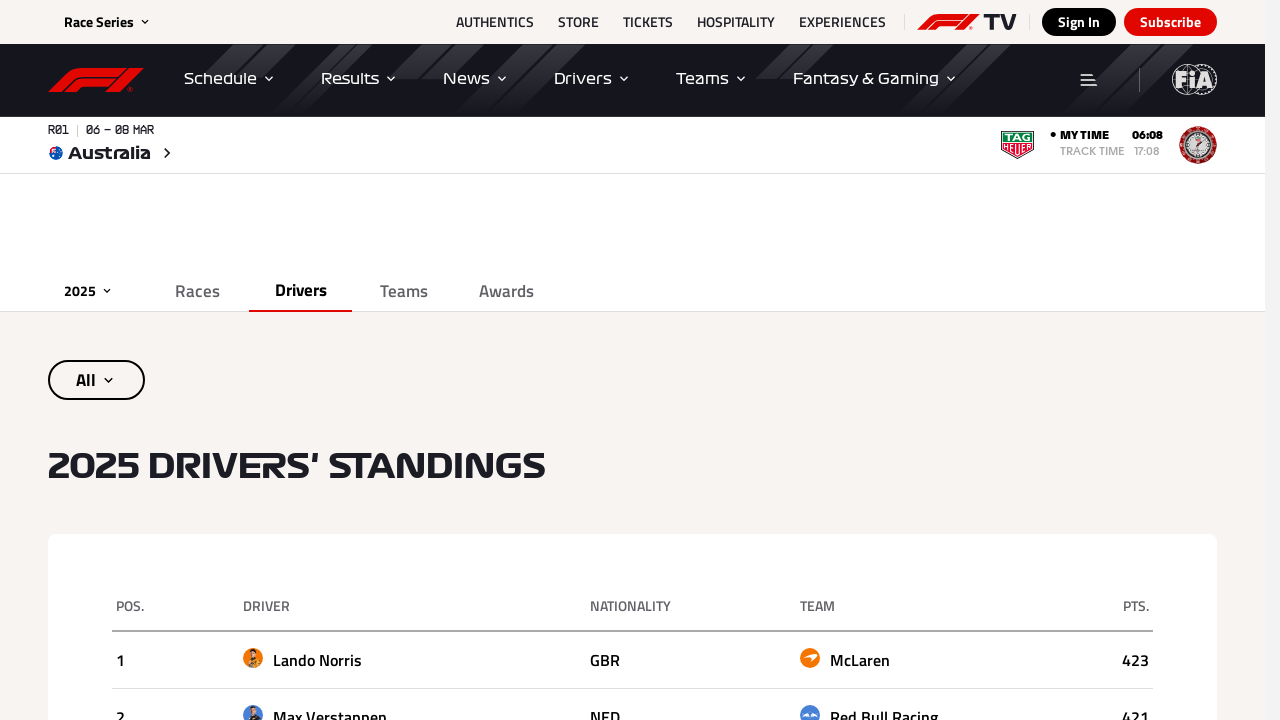

Accessed points element from current row
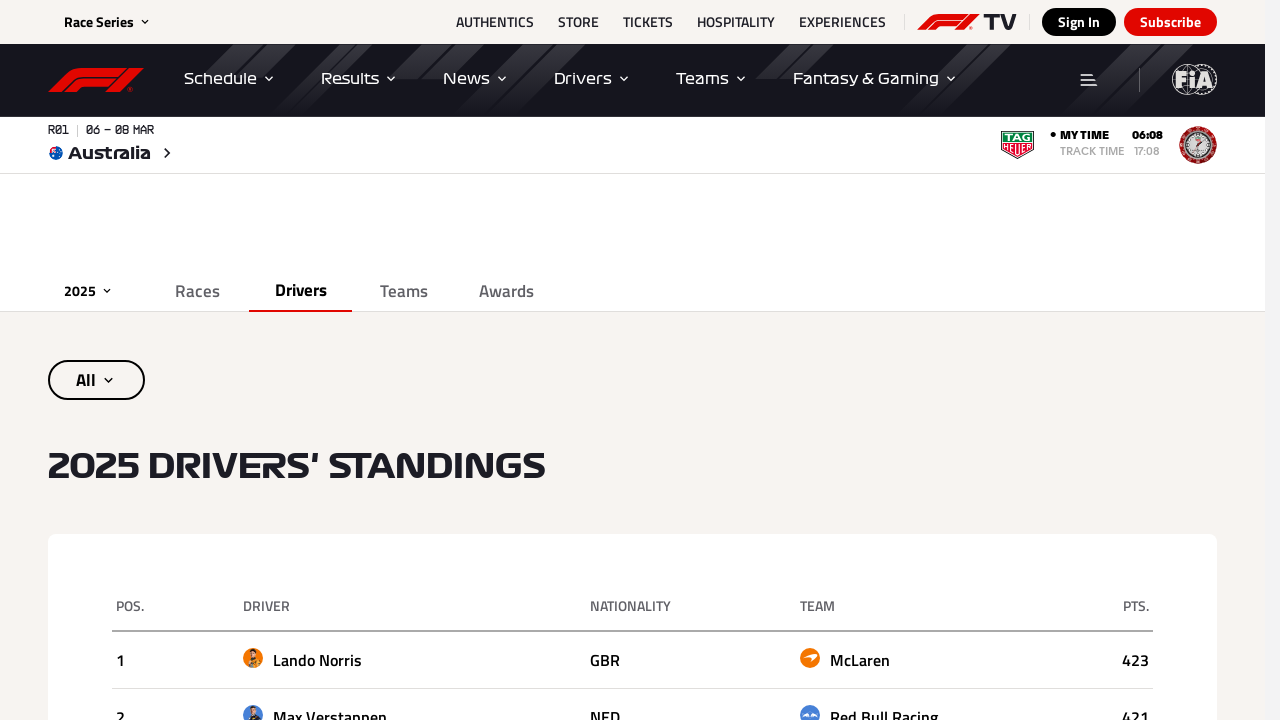

Retrieved table cells from current row
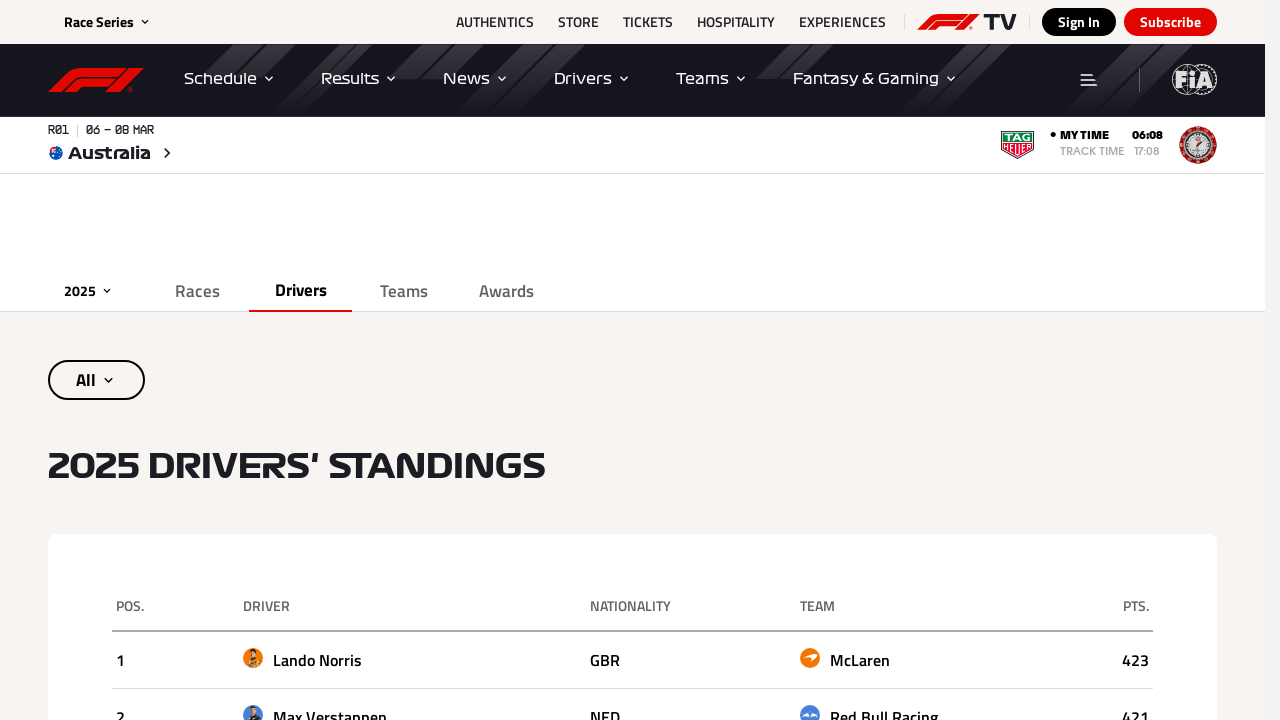

Accessed driver name element from current row
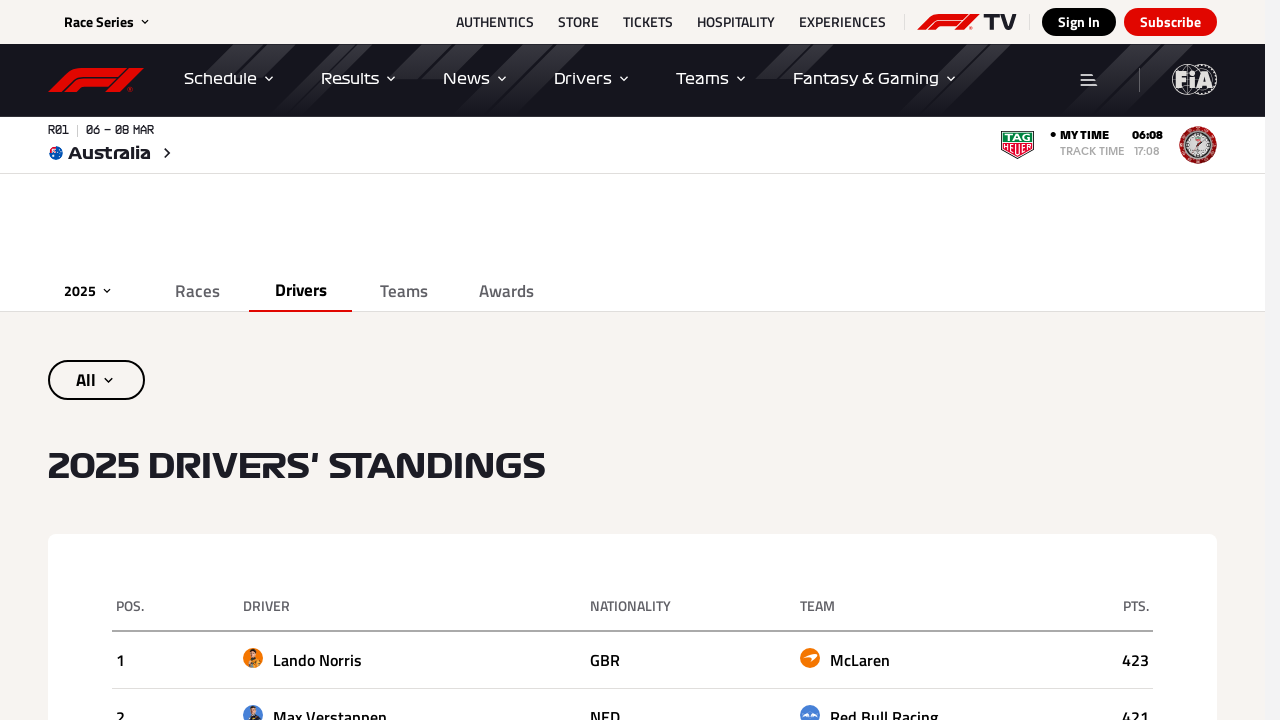

Accessed points element from current row
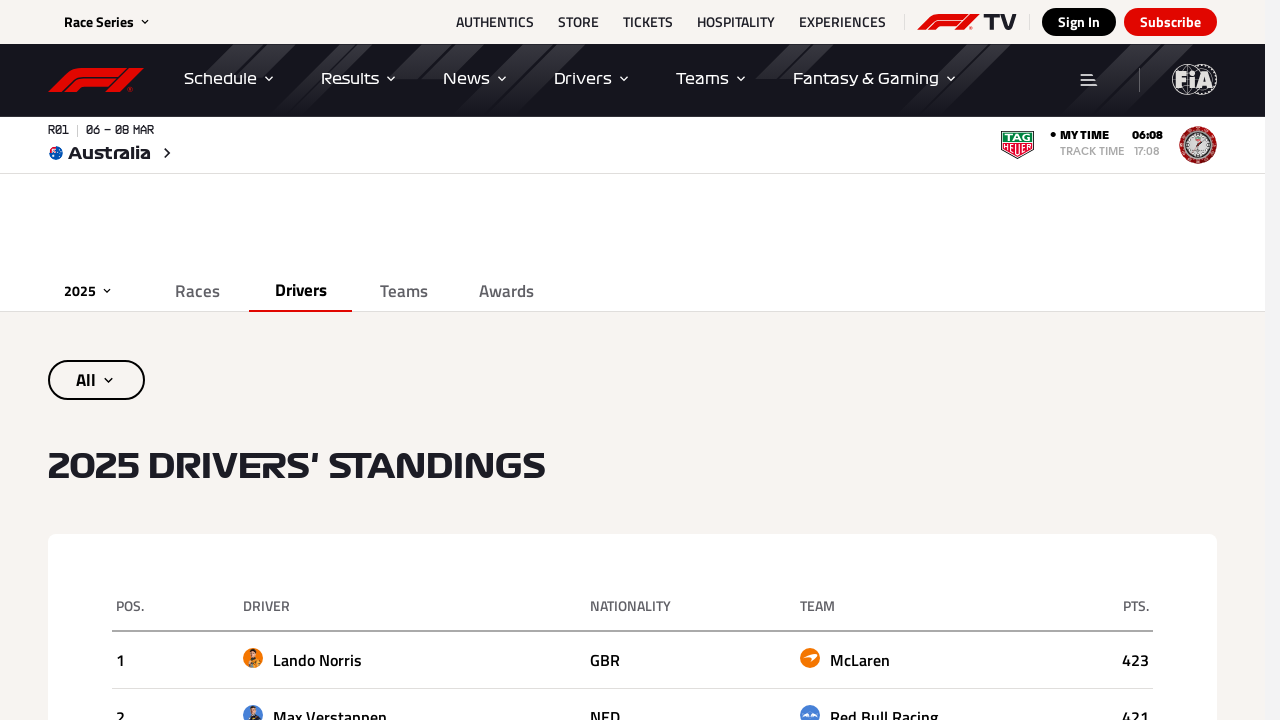

Retrieved table cells from current row
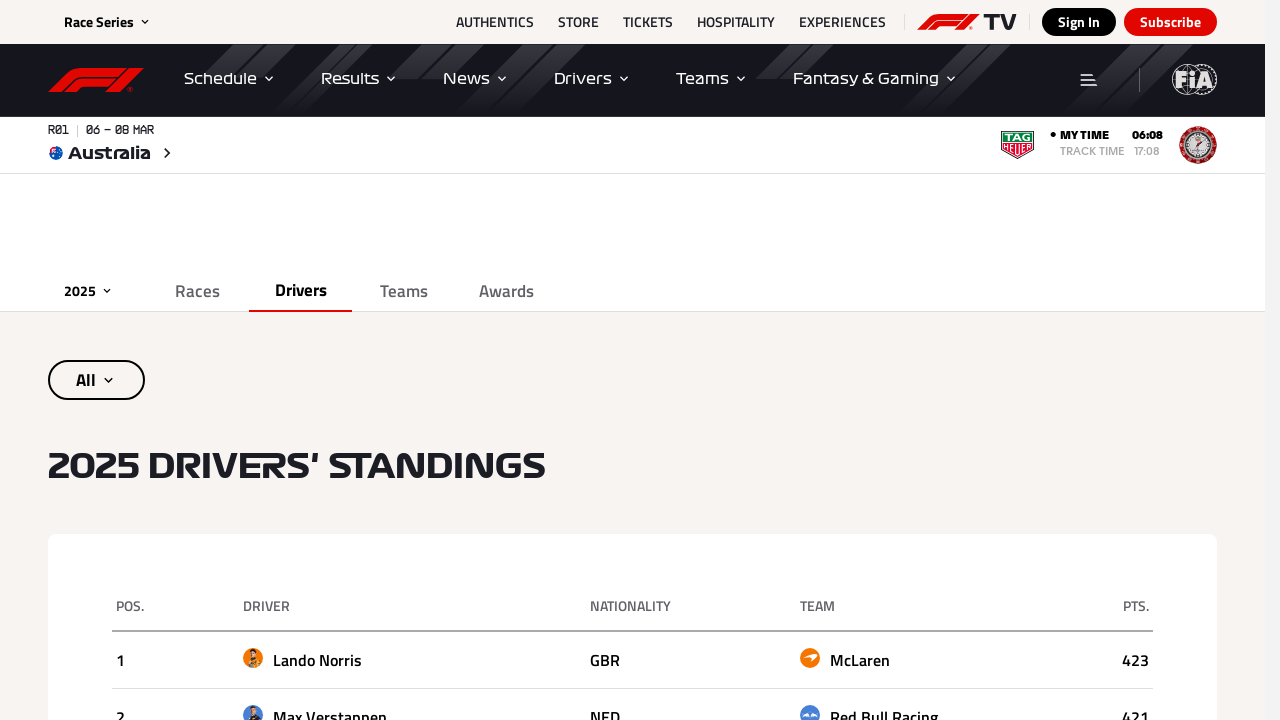

Accessed driver name element from current row
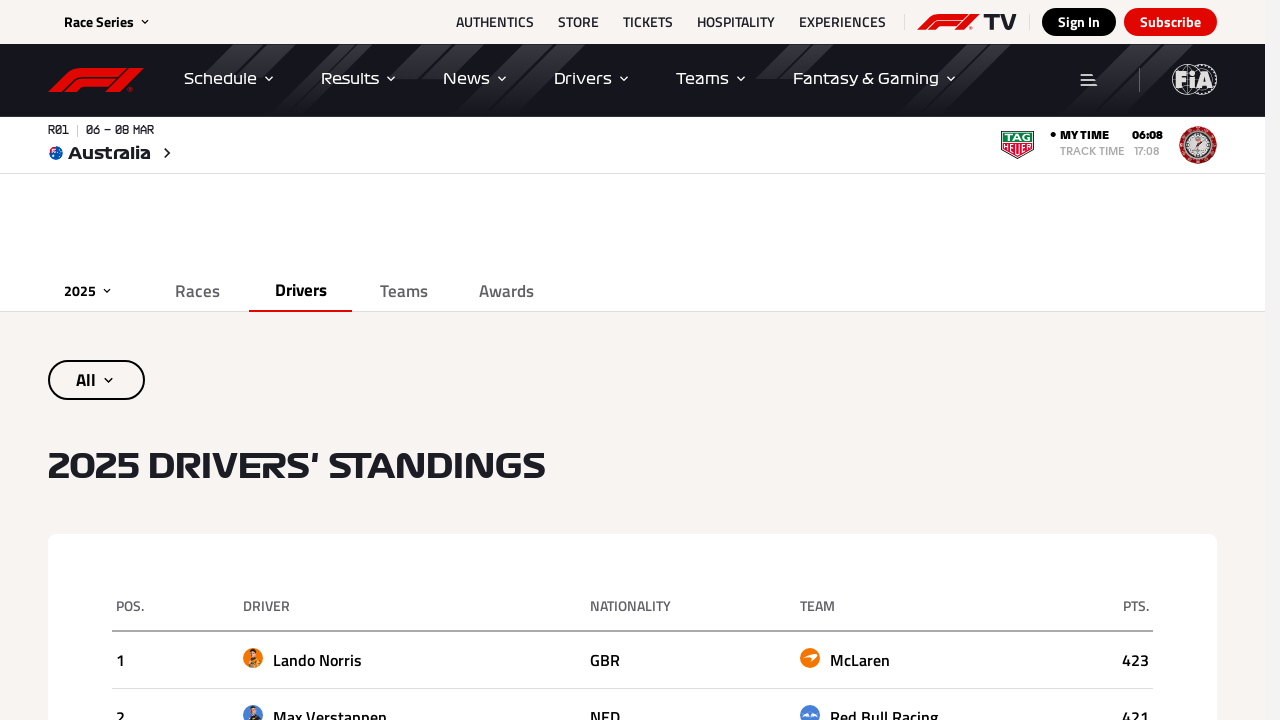

Accessed points element from current row
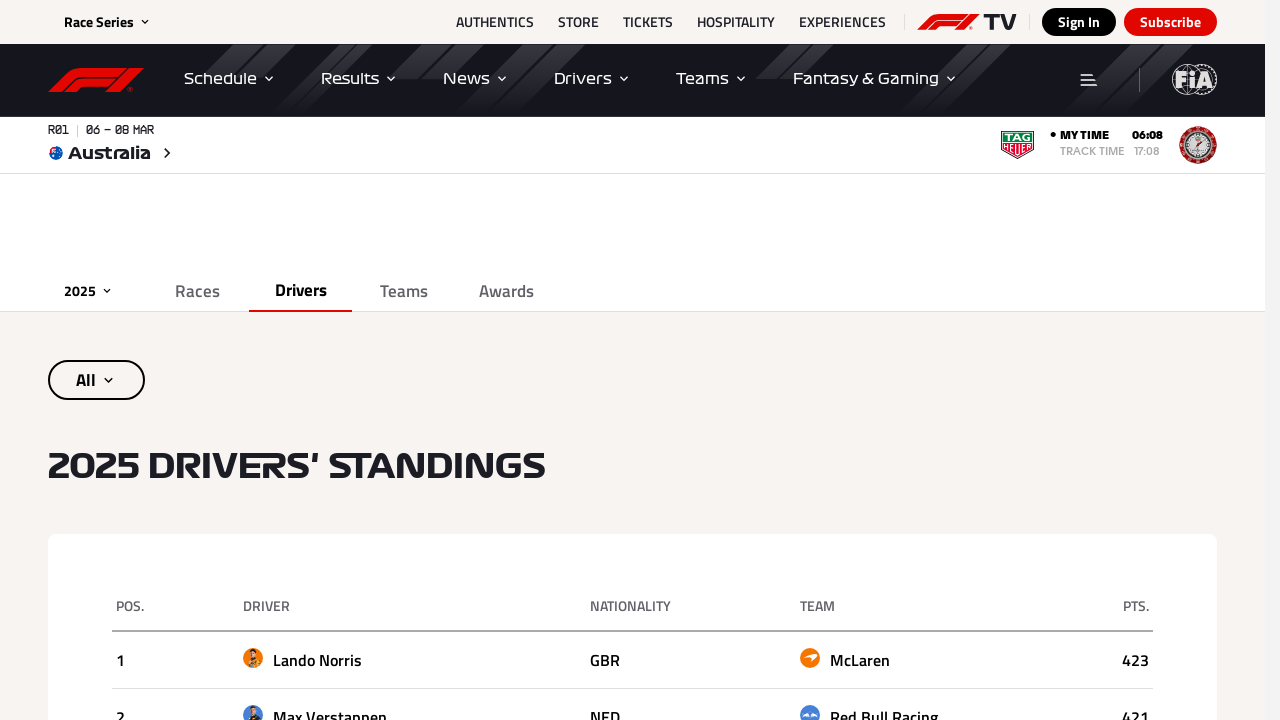

Retrieved table cells from current row
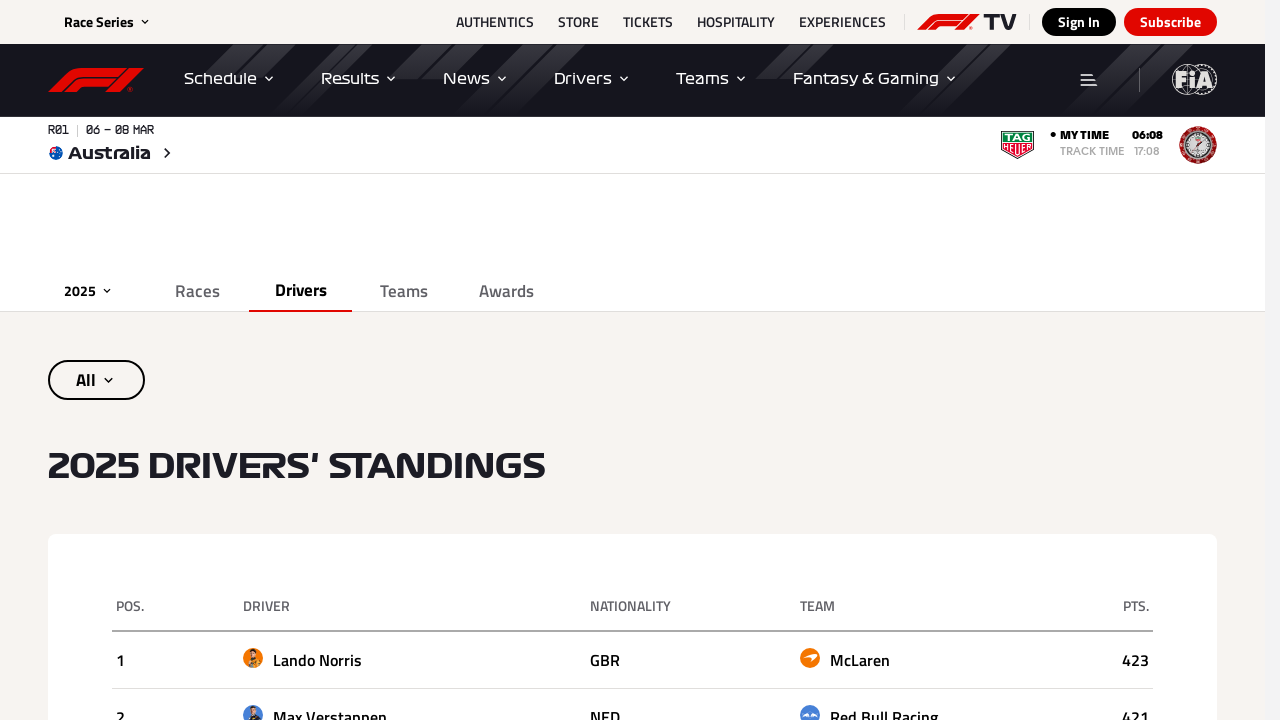

Accessed driver name element from current row
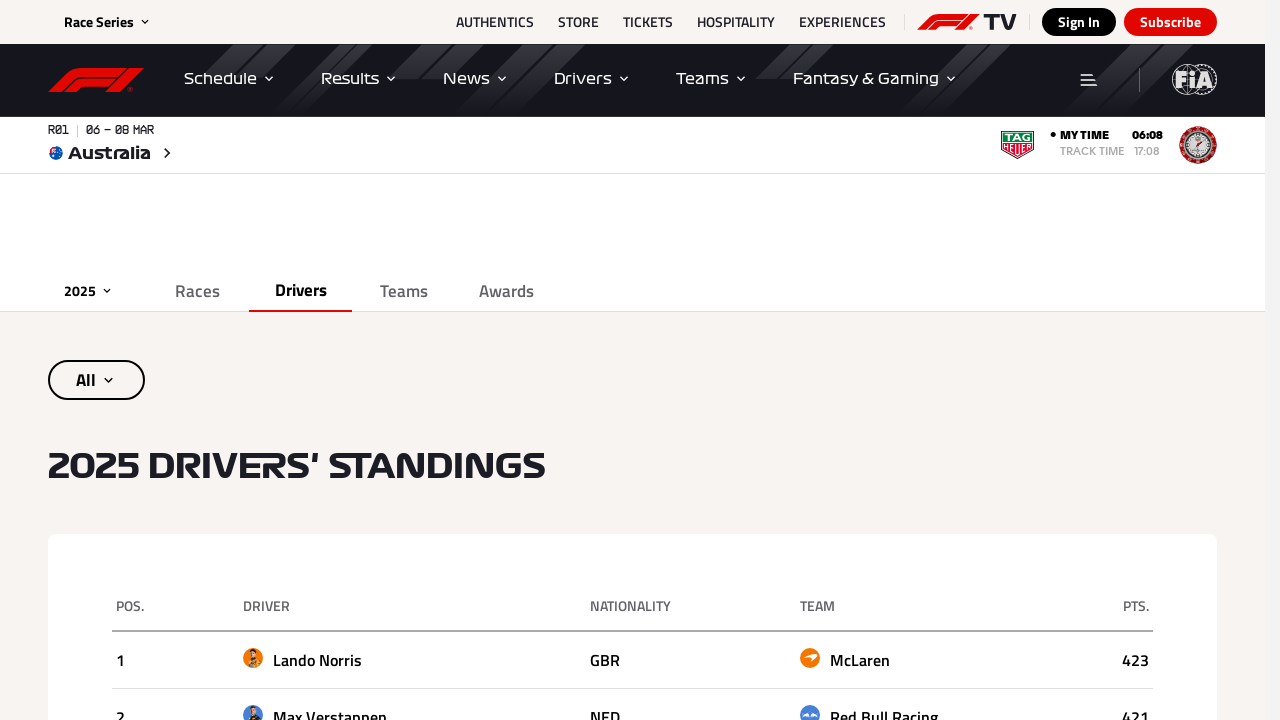

Accessed points element from current row
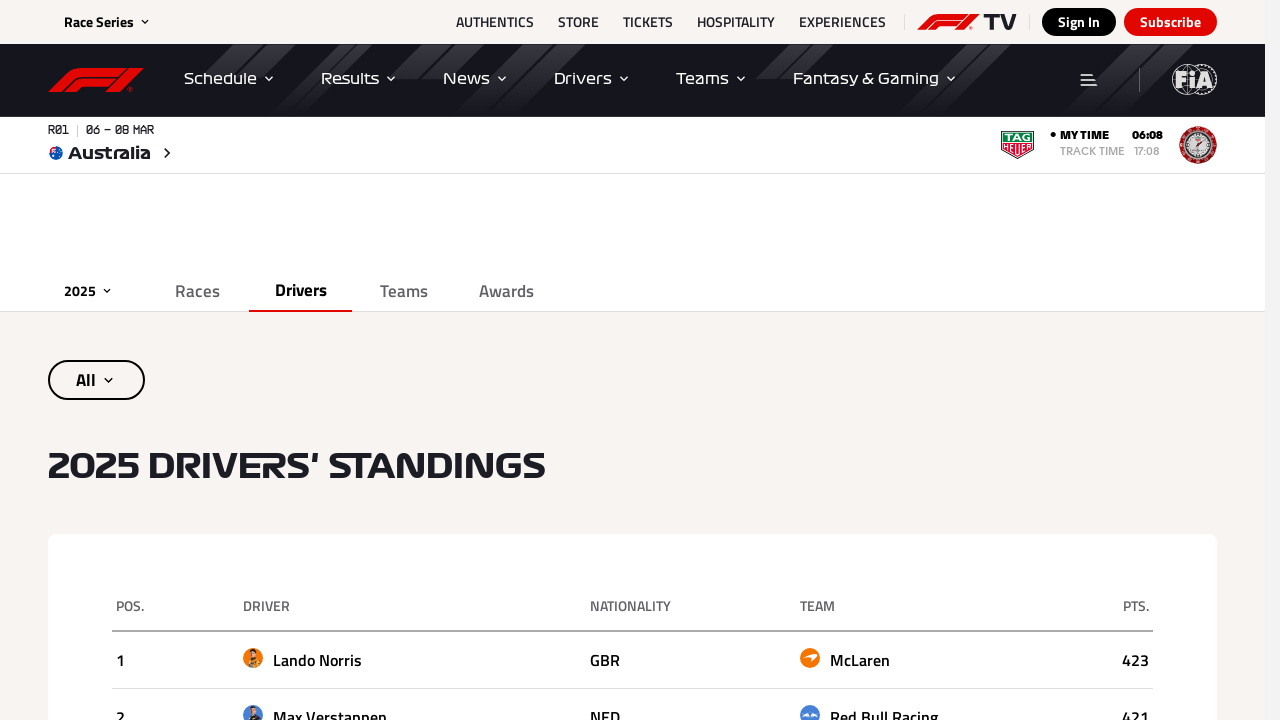

Retrieved table cells from current row
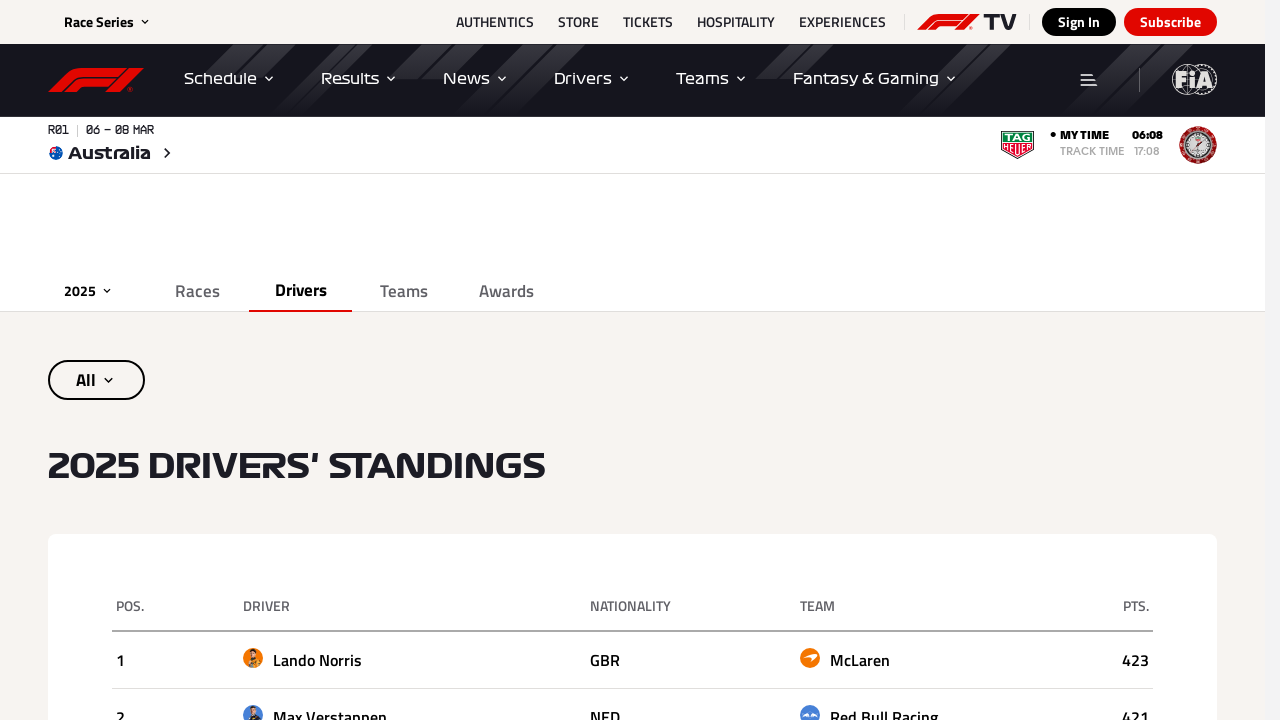

Accessed driver name element from current row
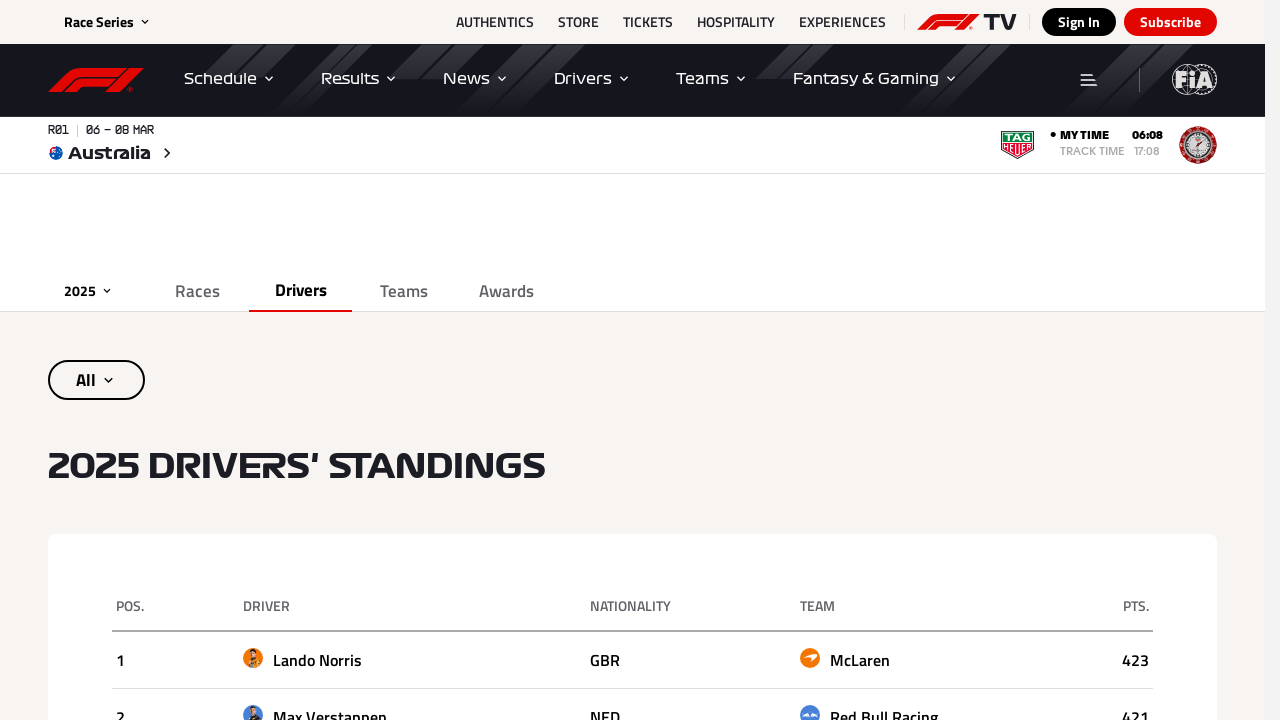

Accessed points element from current row
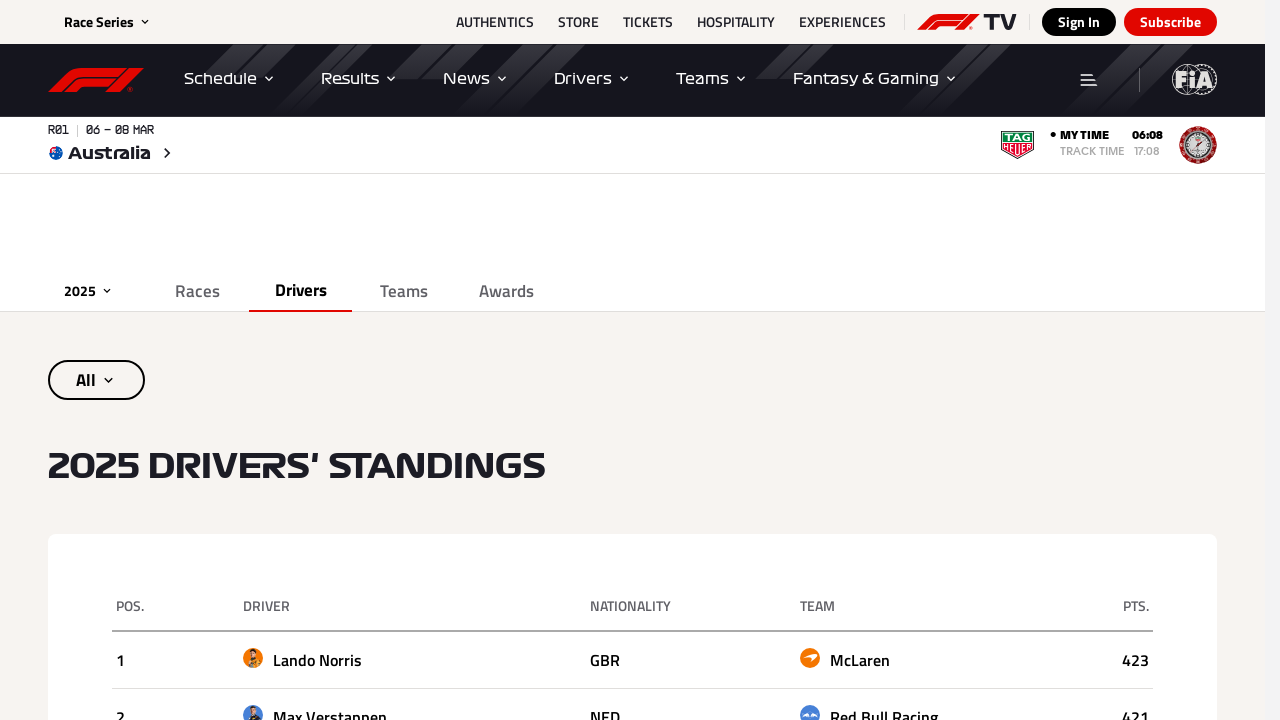

Retrieved table cells from current row
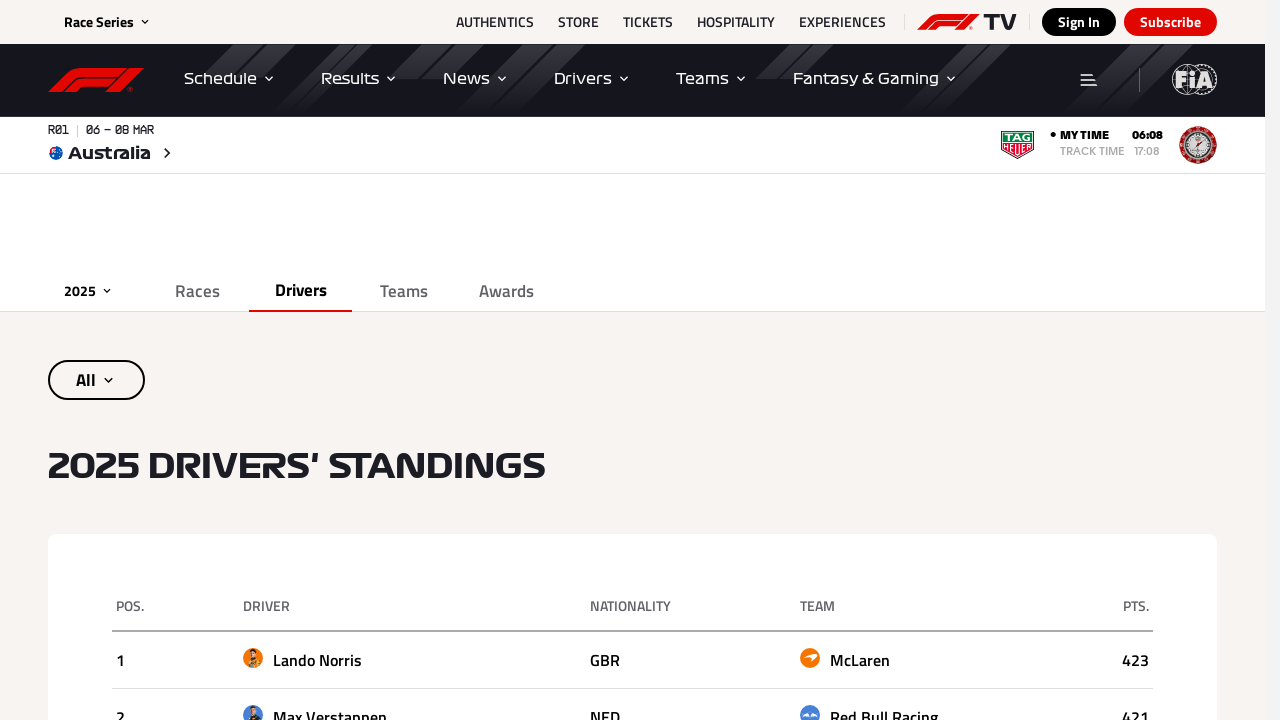

Accessed driver name element from current row
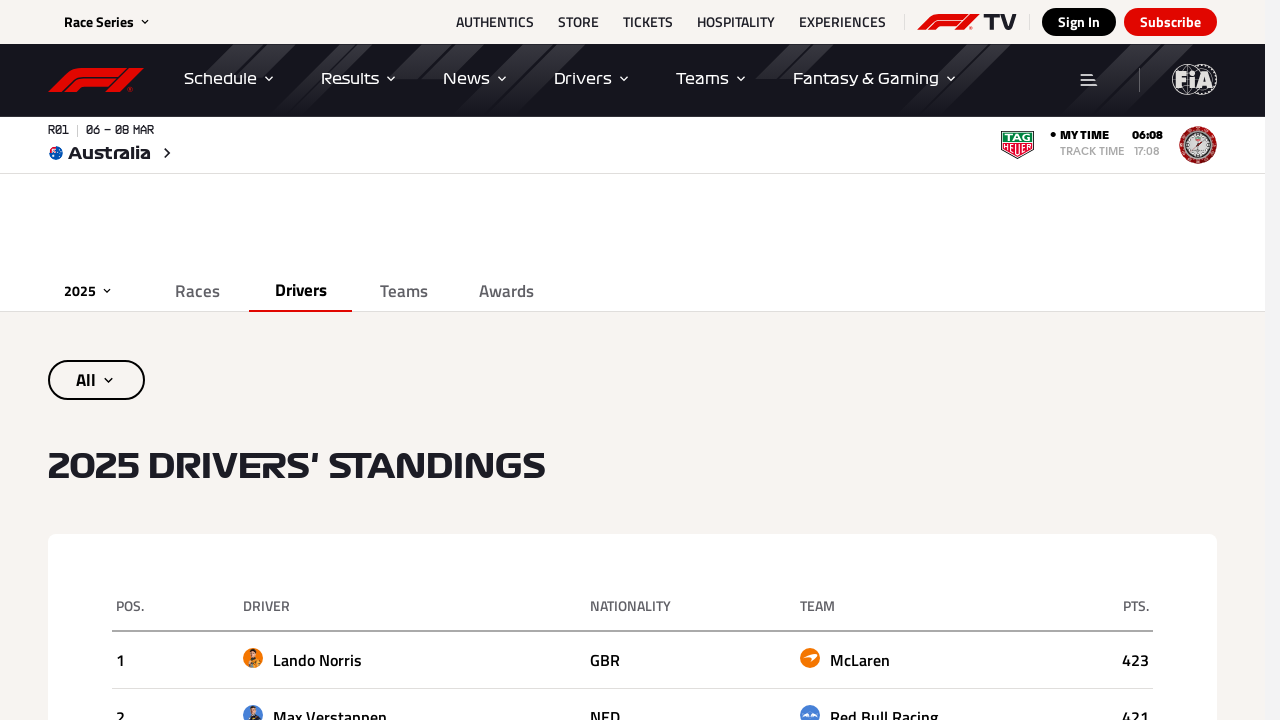

Accessed points element from current row
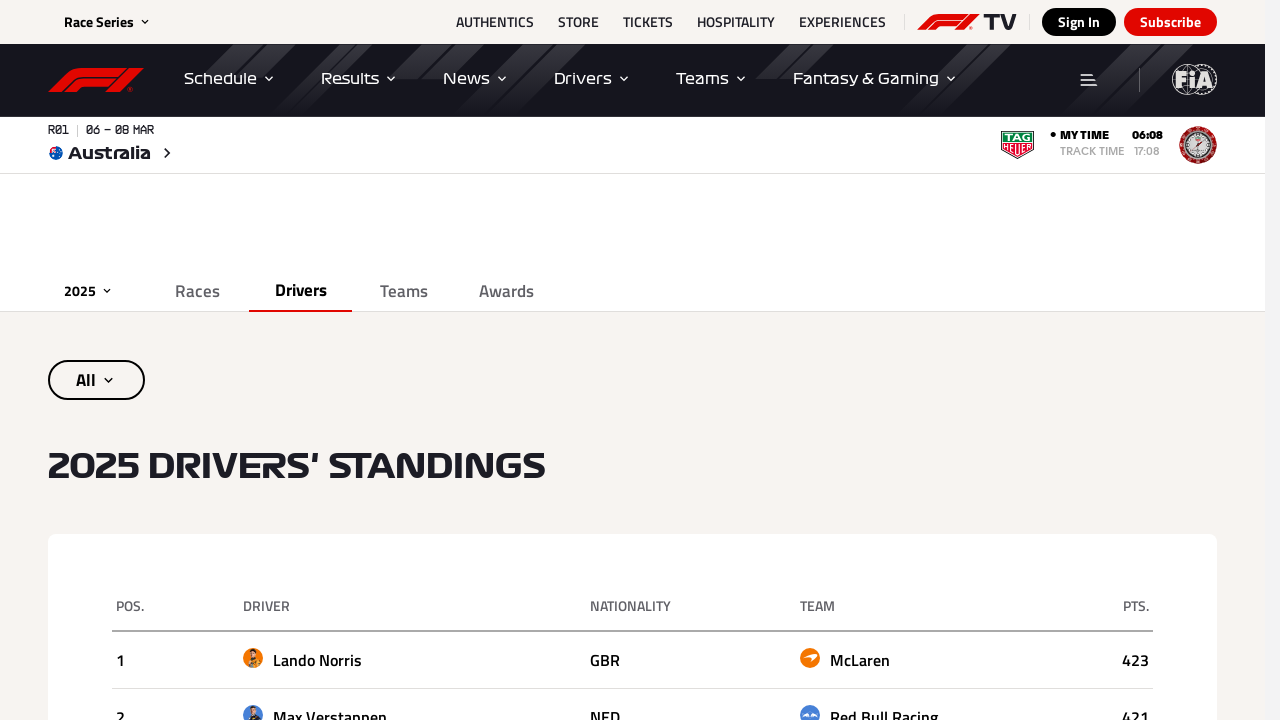

Retrieved table cells from current row
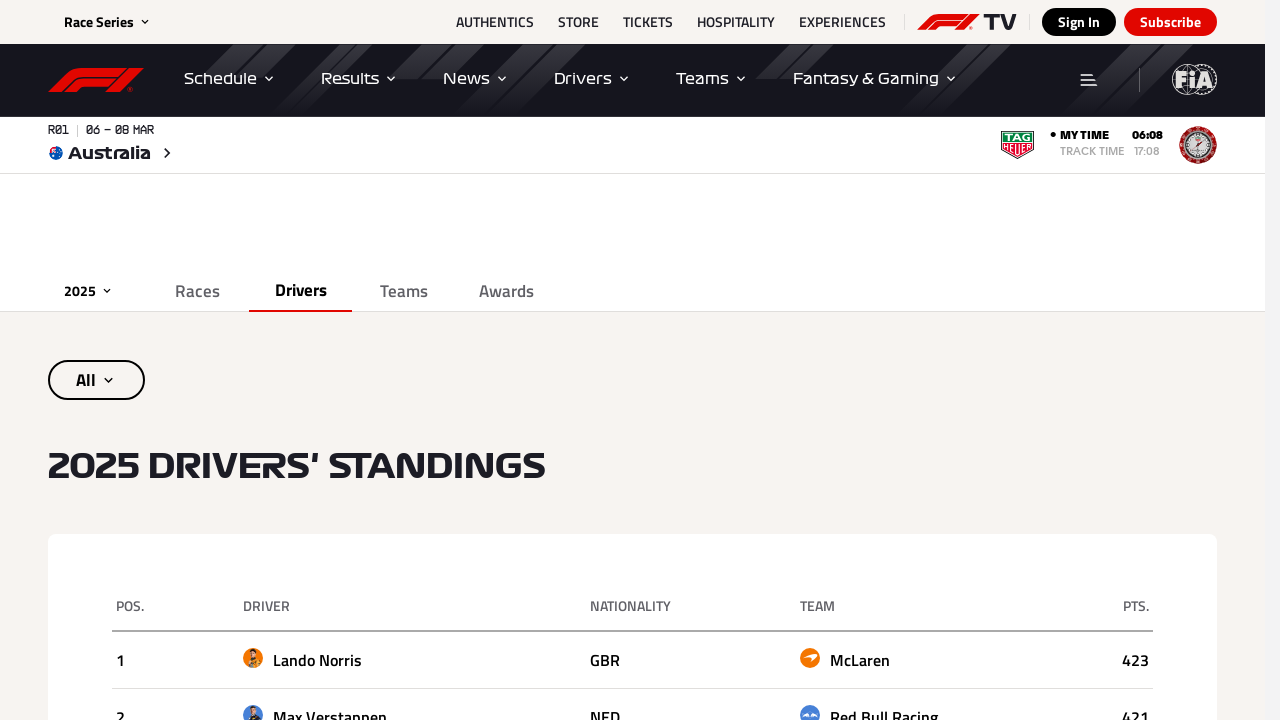

Accessed driver name element from current row
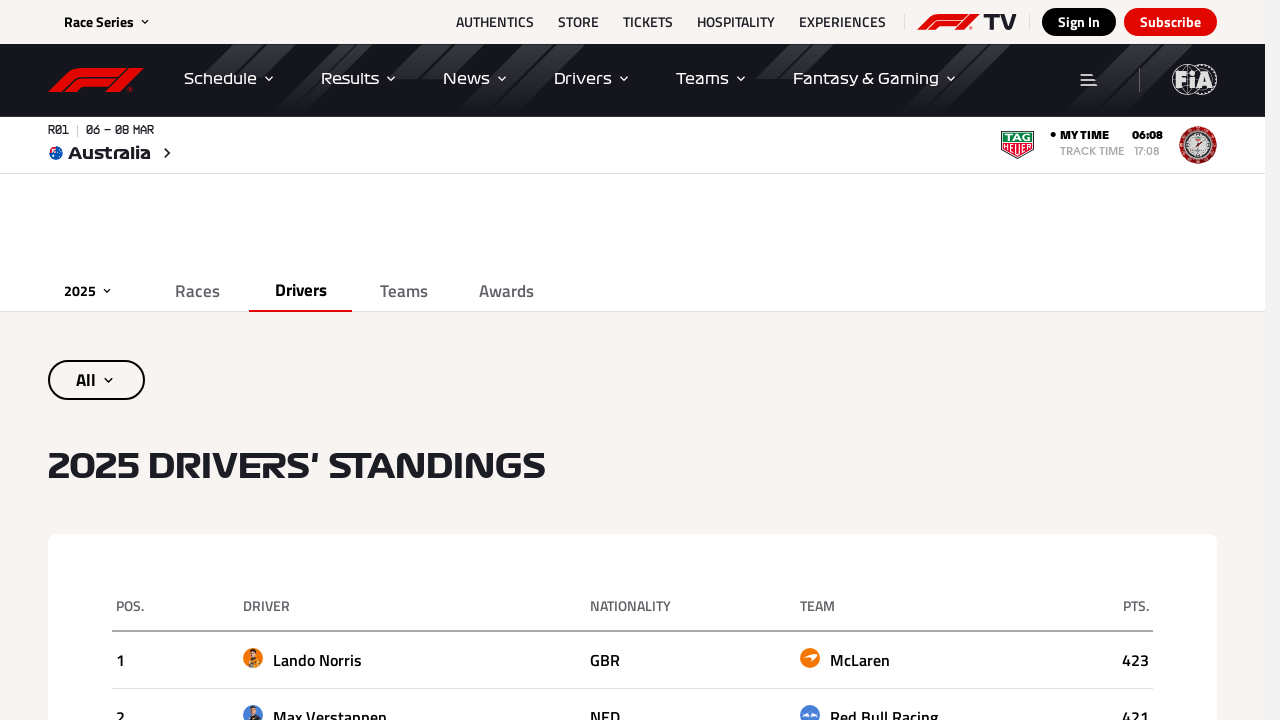

Accessed points element from current row
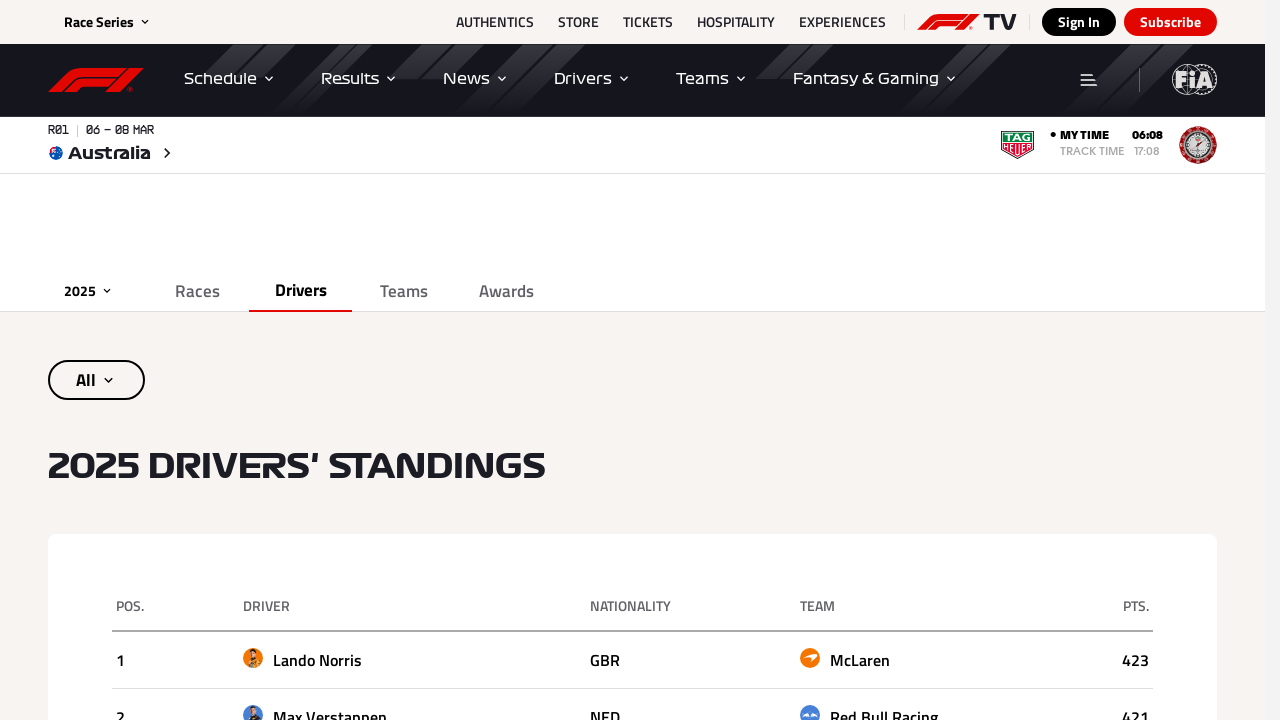

Retrieved table cells from current row
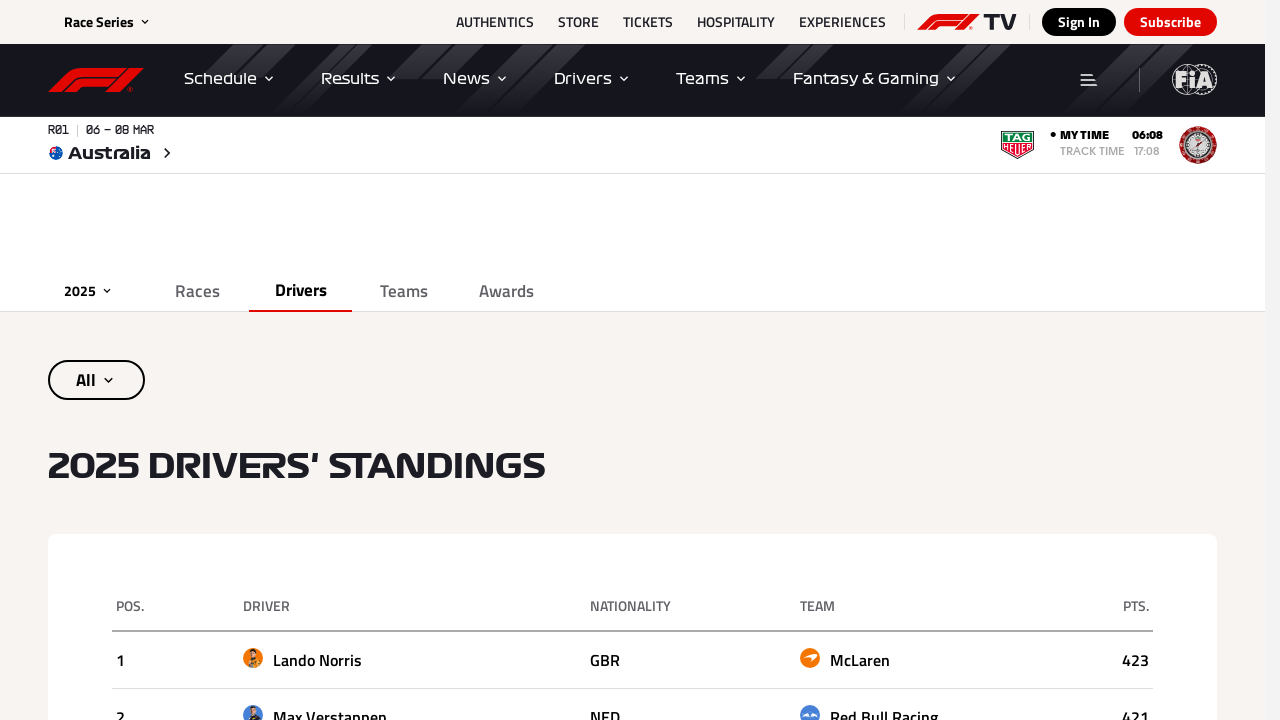

Accessed driver name element from current row
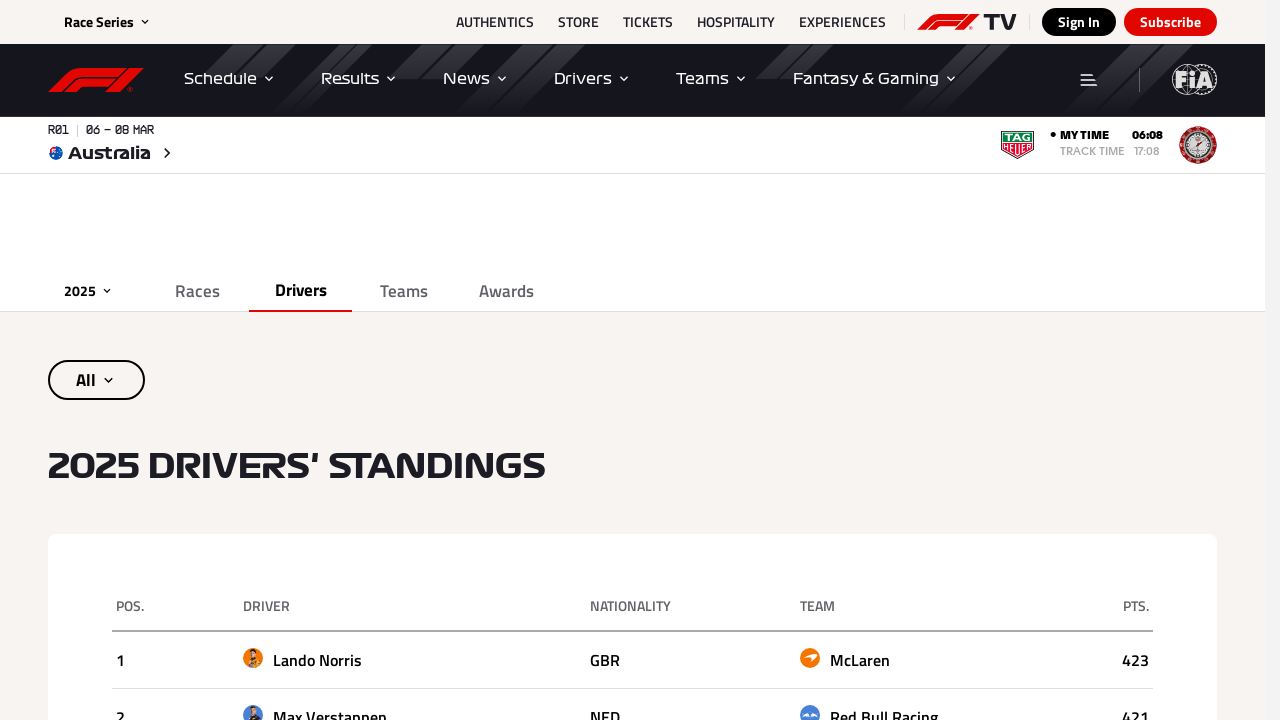

Accessed points element from current row
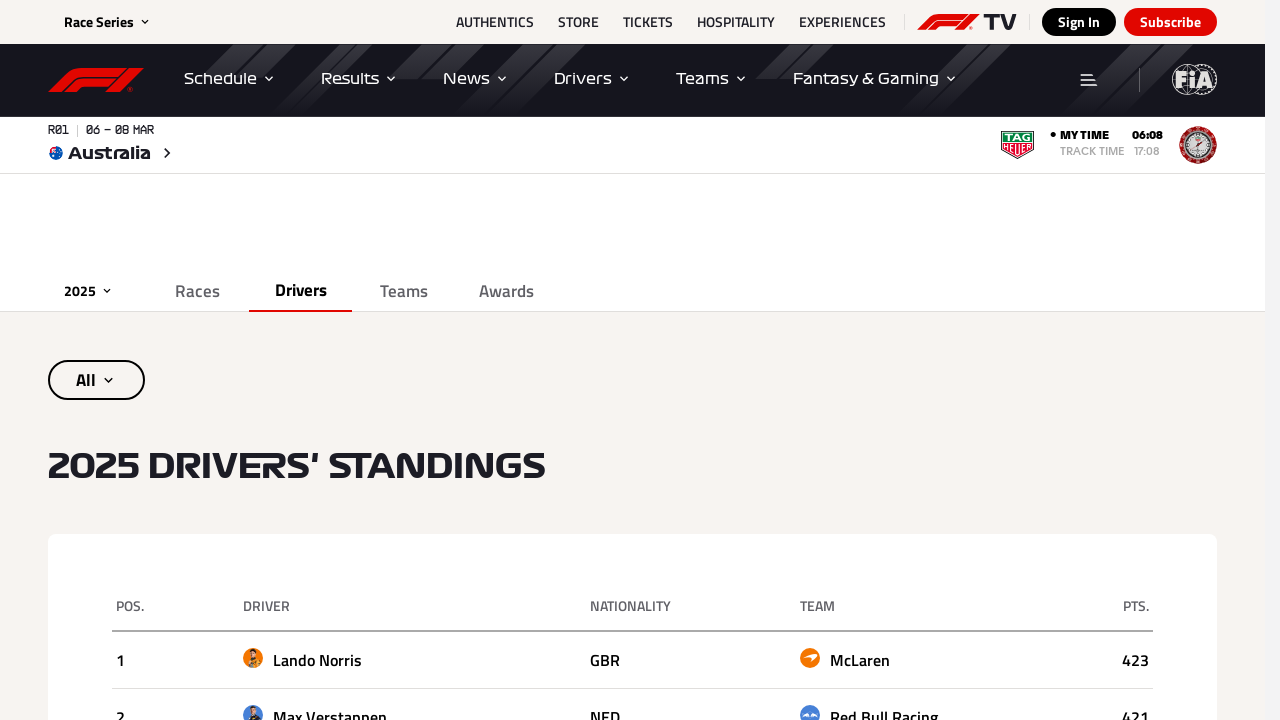

Retrieved table cells from current row
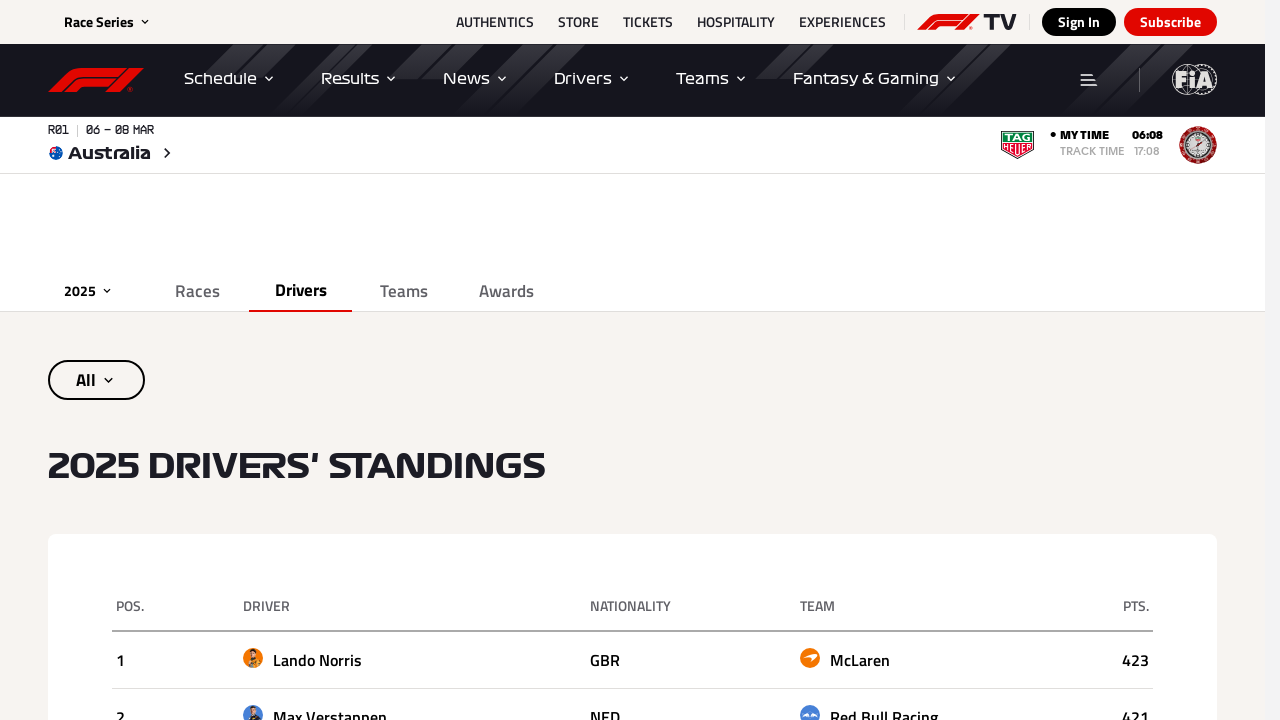

Accessed driver name element from current row
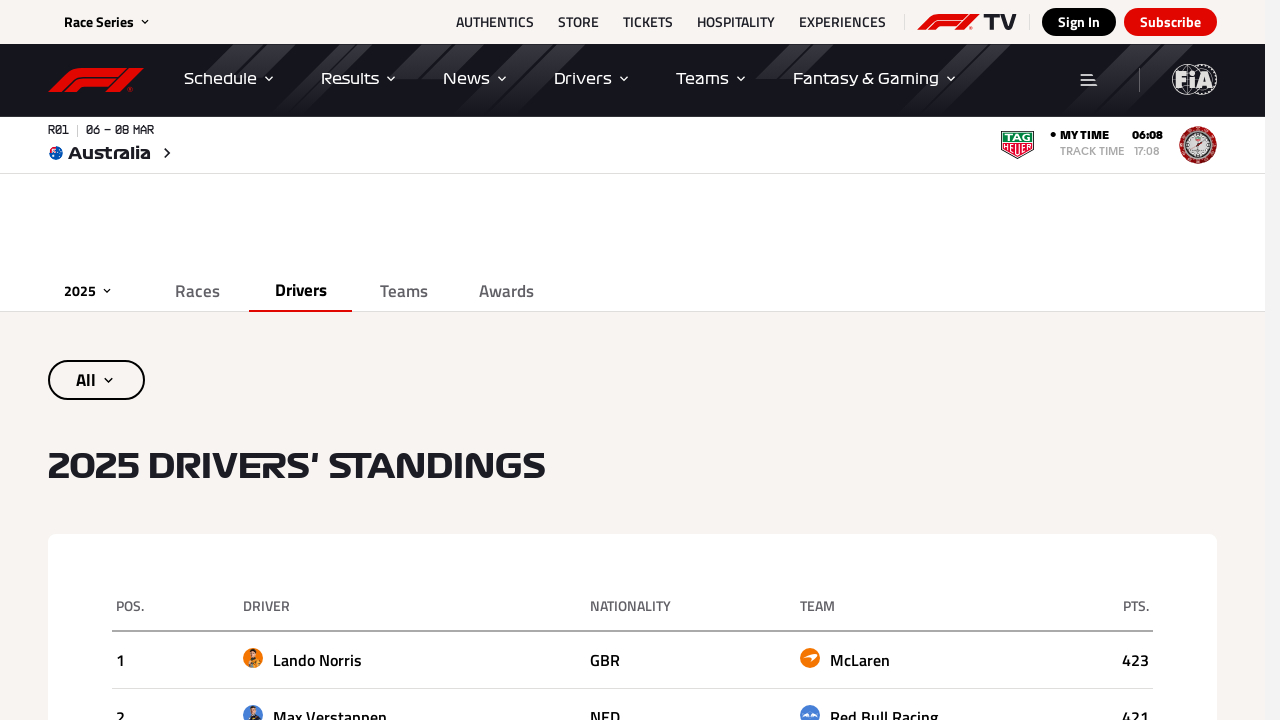

Accessed points element from current row
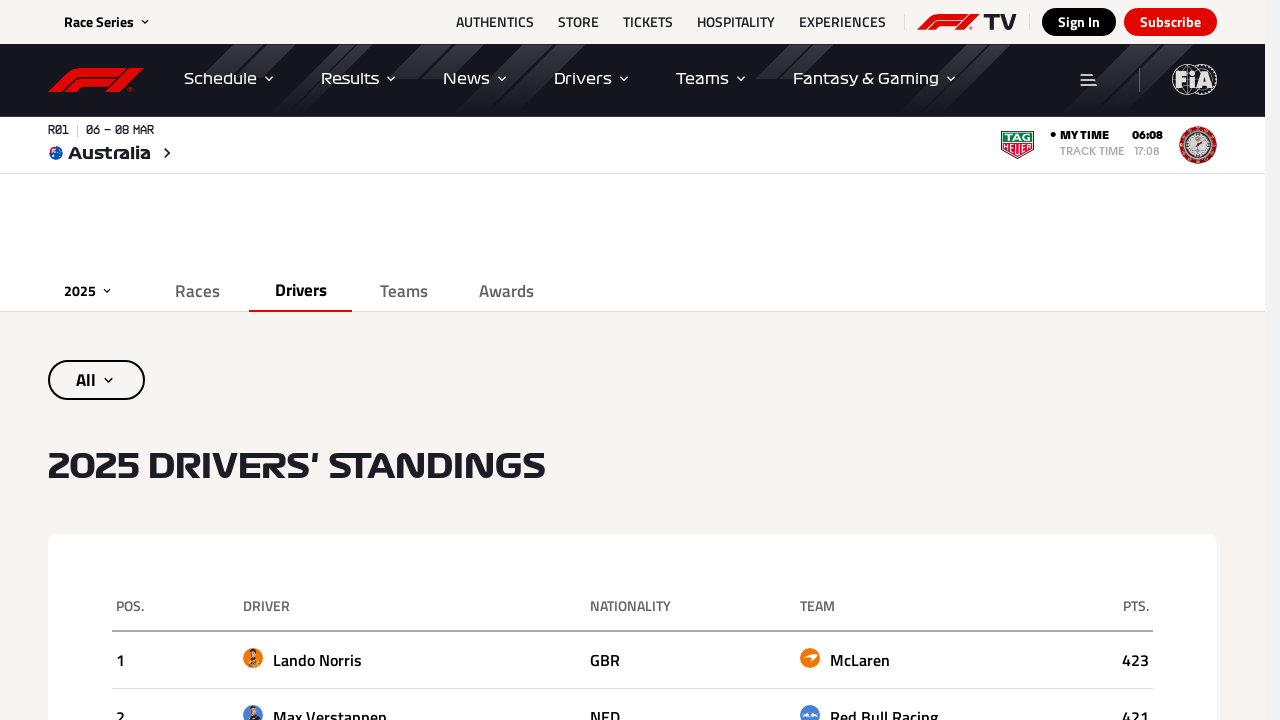

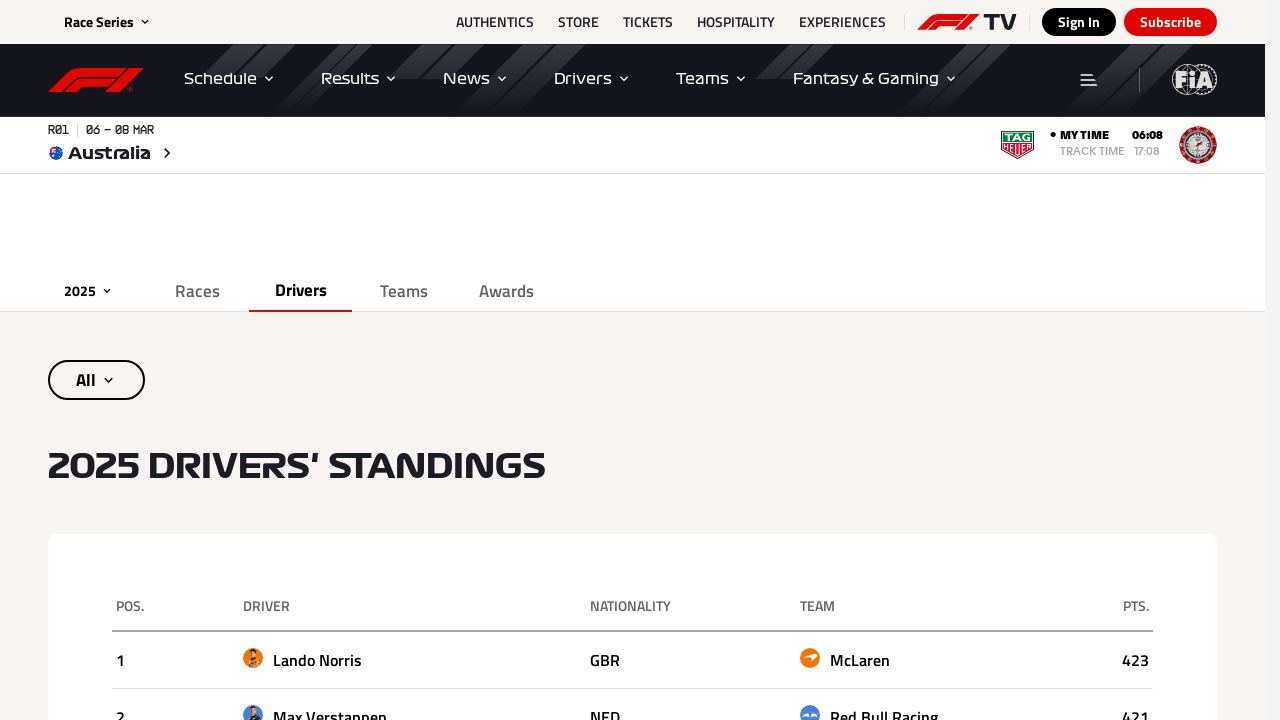